Tests dynamic pagination table by navigating through pages and interacting with checkboxes in the product table

Starting URL: https://testautomationpractice.blogspot.com/

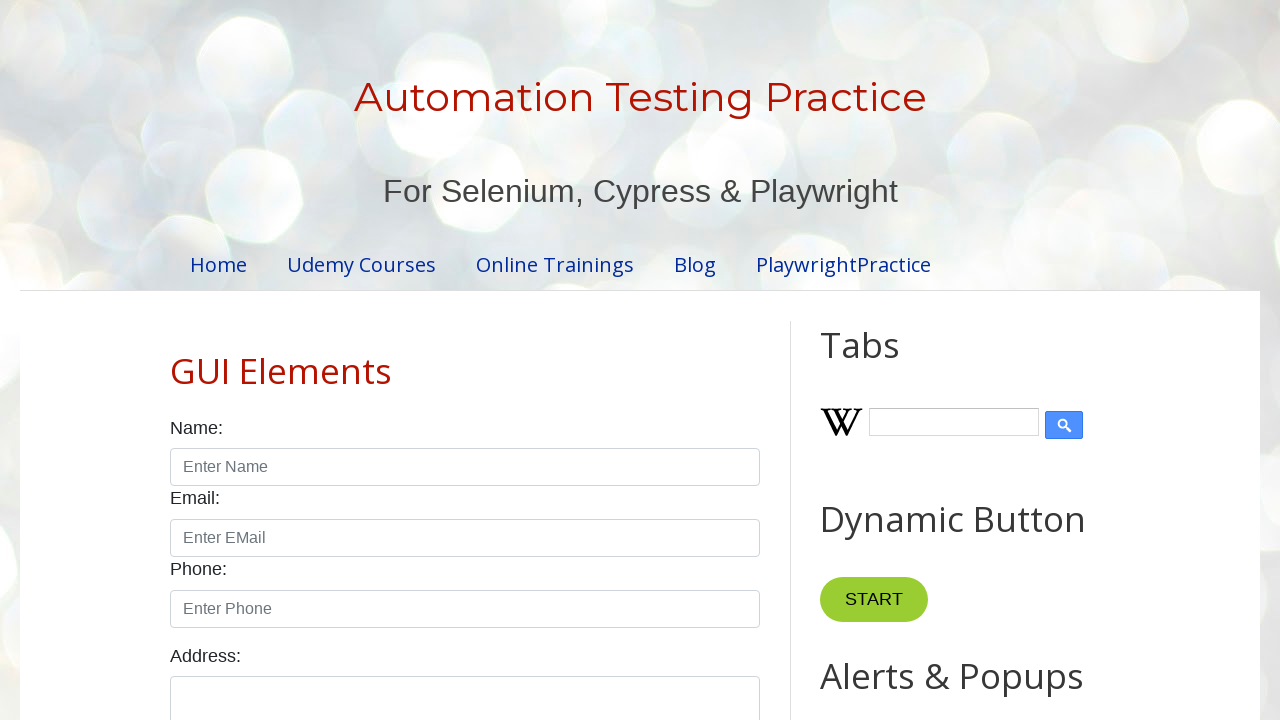

Retrieved total number of pages from pagination
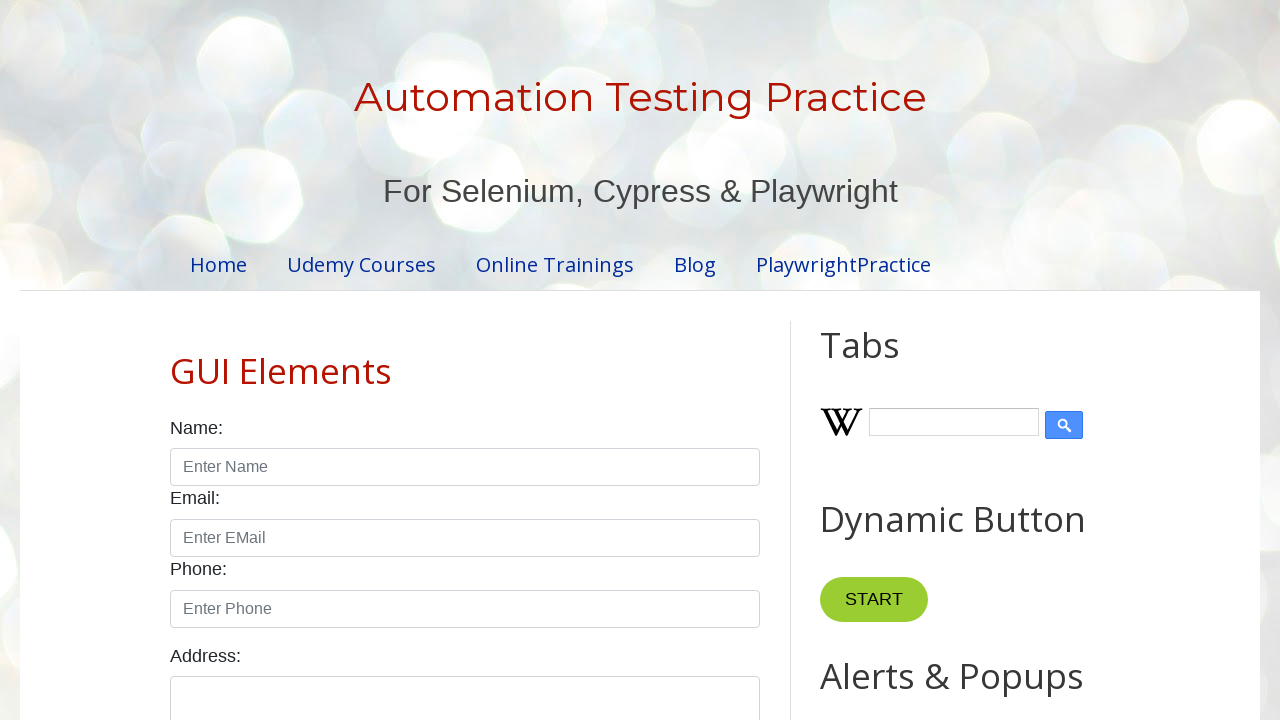

Parsed total pages: 4
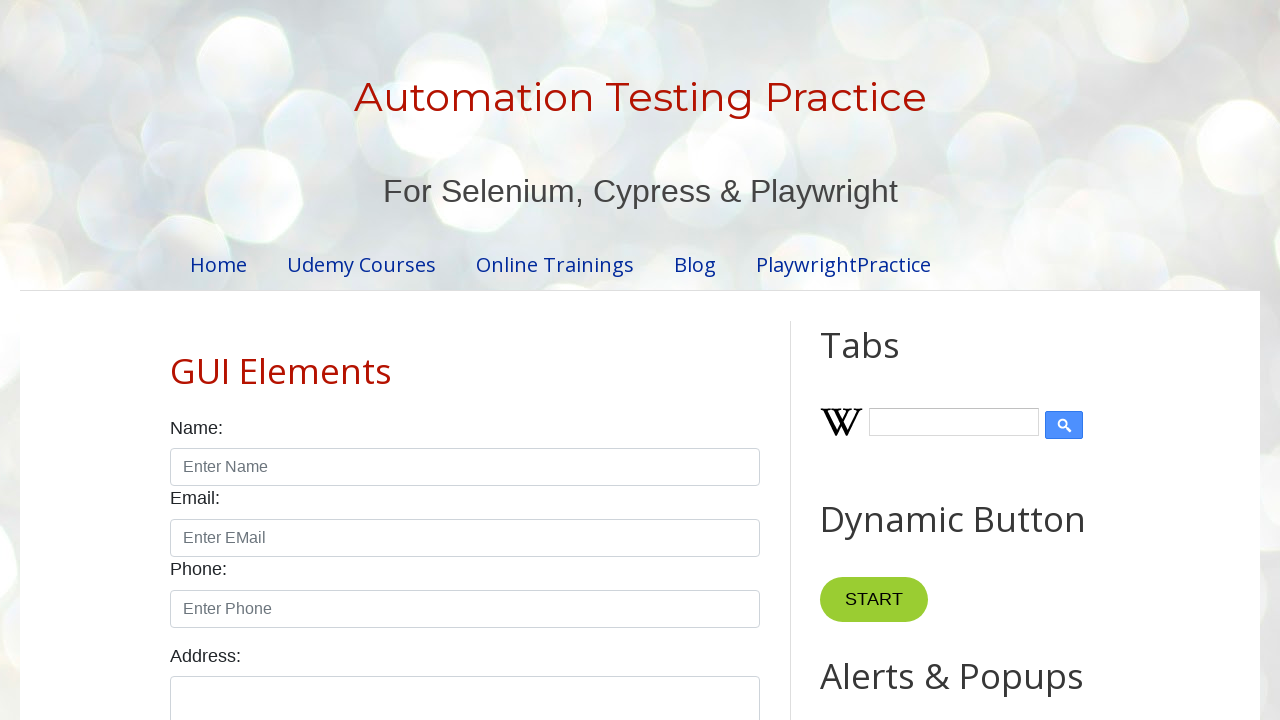

Located all rows in product table on page 1
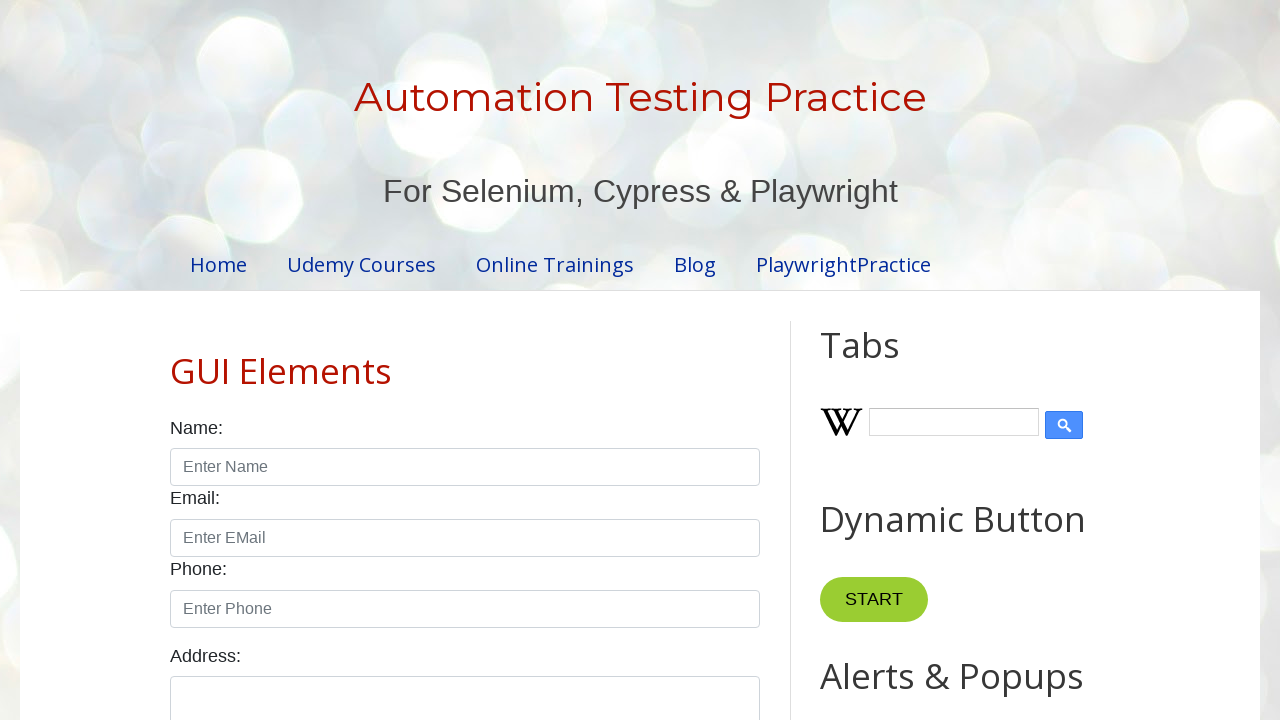

Counted 5 rows in current page
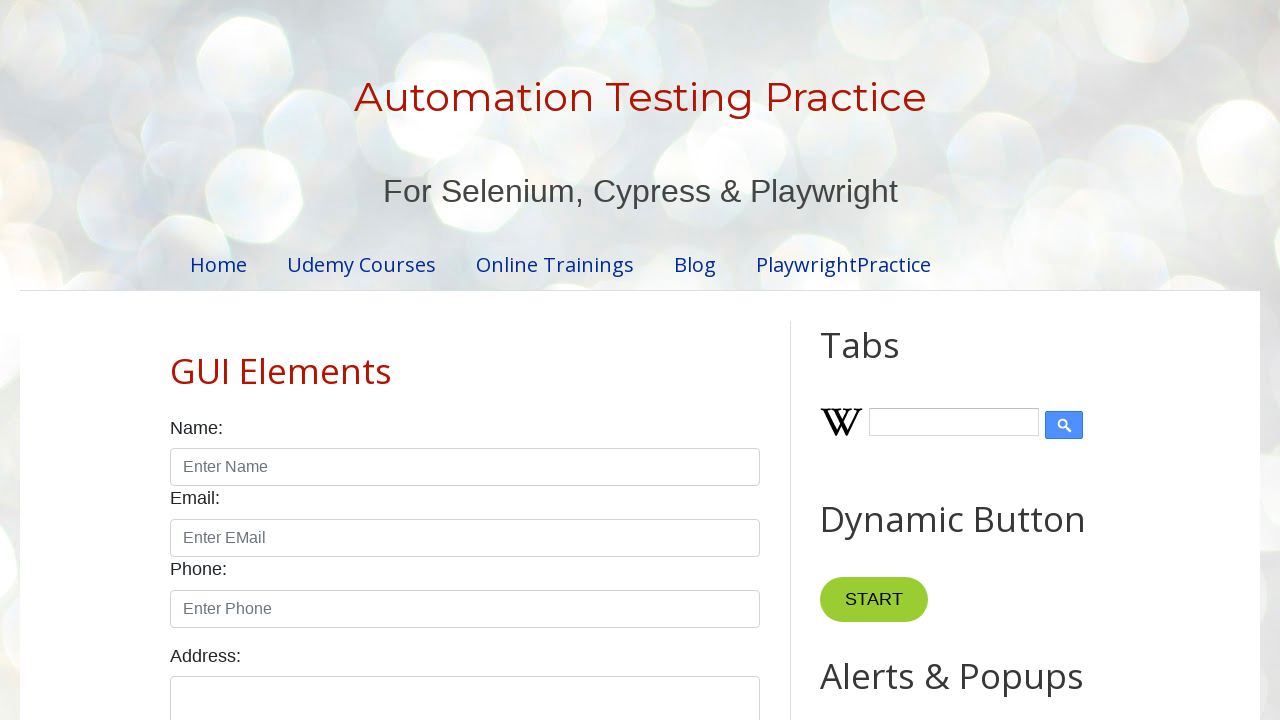

Clicked checkbox in row 1 of page 1 at (651, 361) on //table[@id='productTable']/tbody//tr[1]/td[4]//input
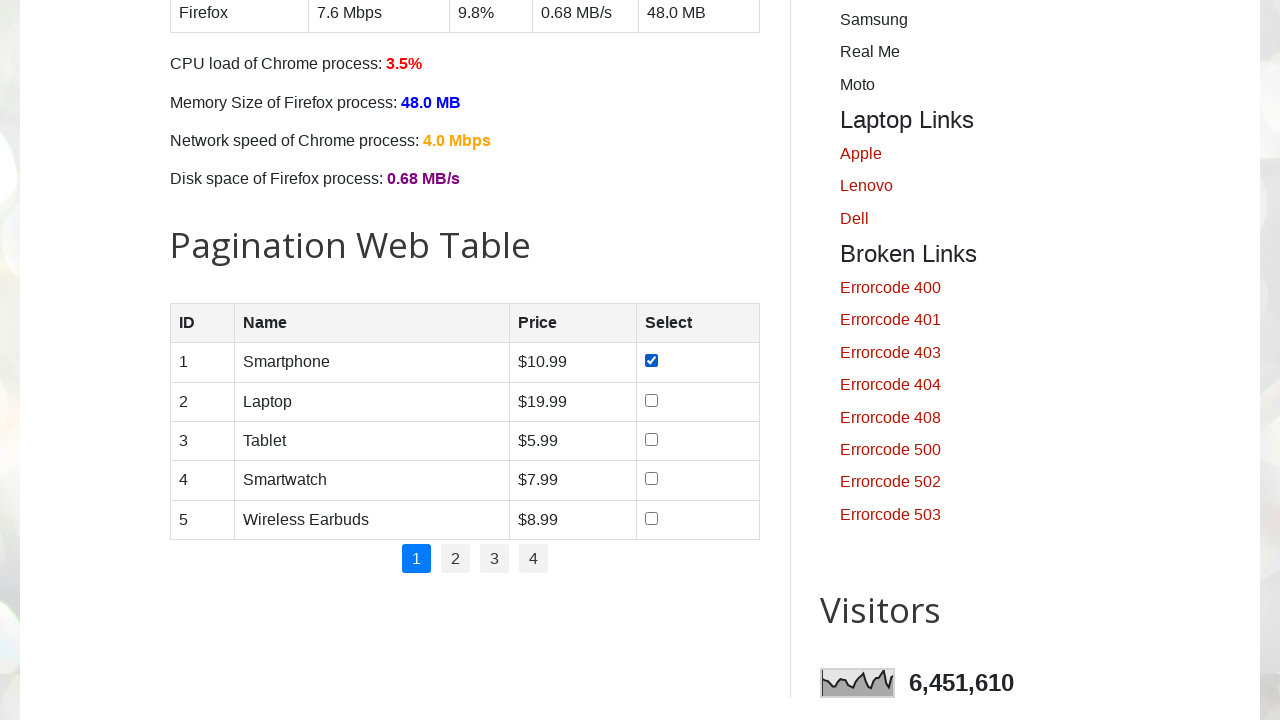

Verified checkbox in row 1 is checked: True
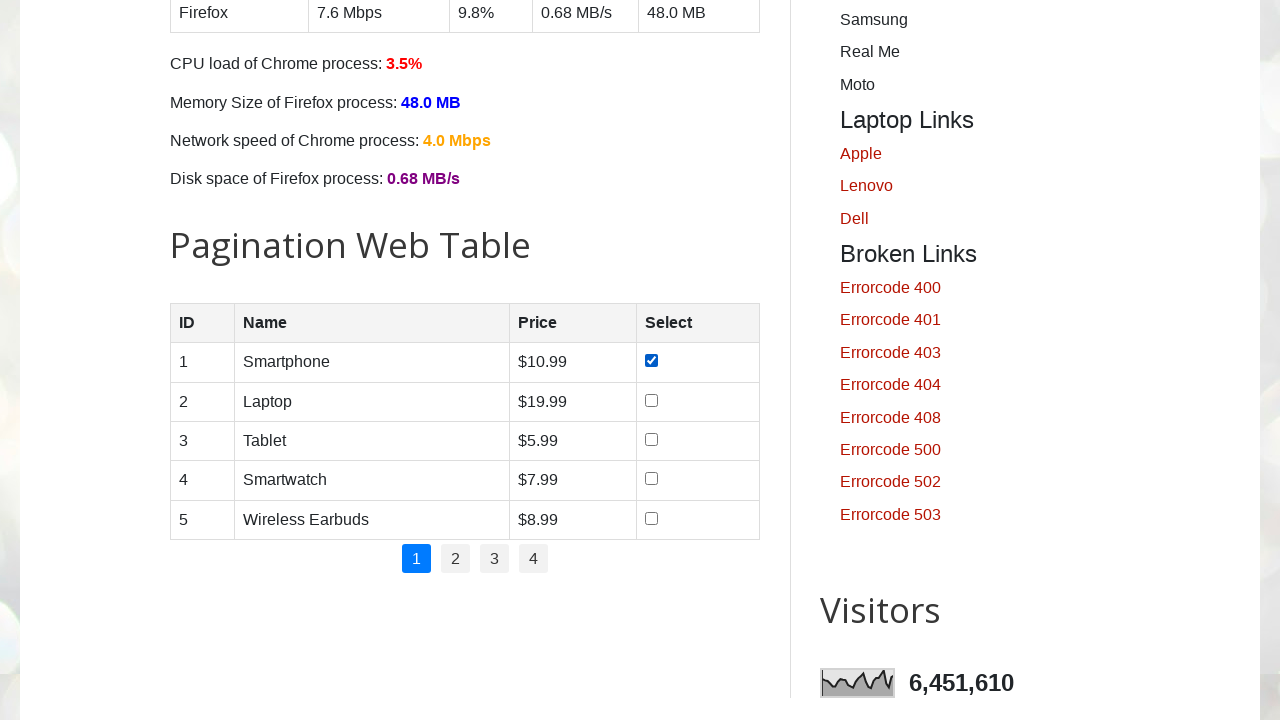

Clicked checkbox in row 2 of page 1 at (651, 400) on //table[@id='productTable']/tbody//tr[2]/td[4]//input
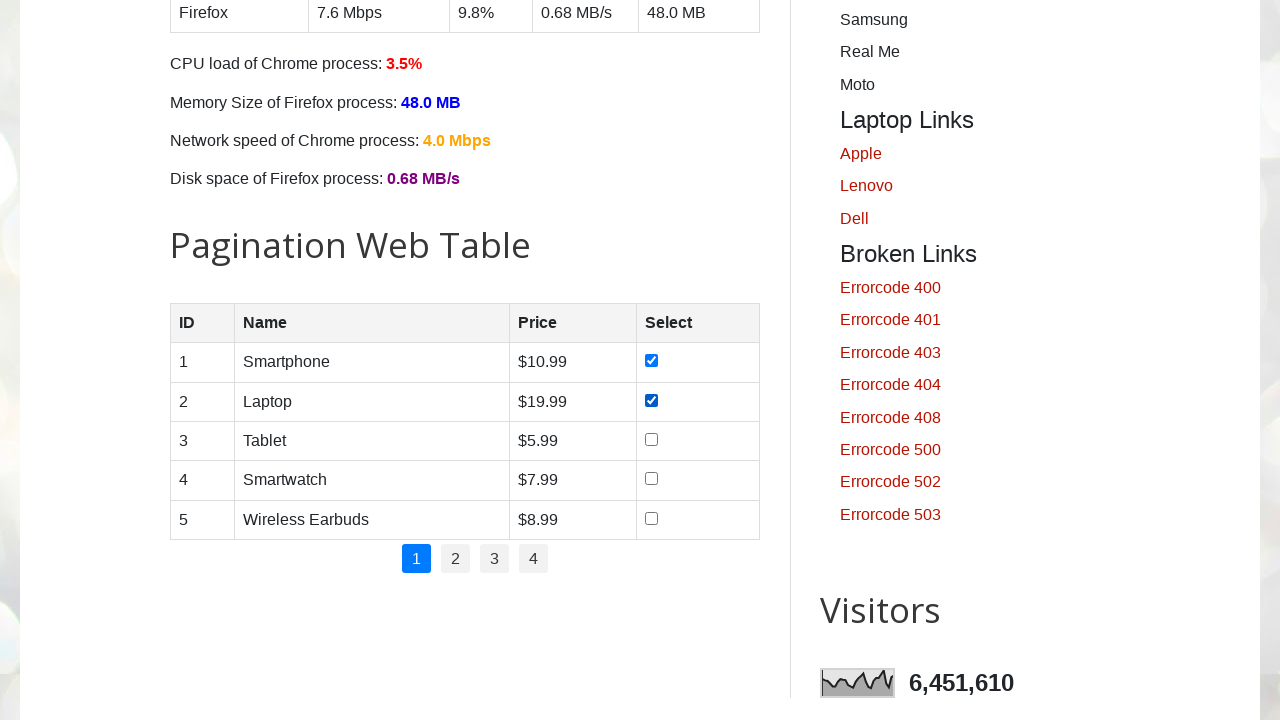

Verified checkbox in row 2 is checked: True
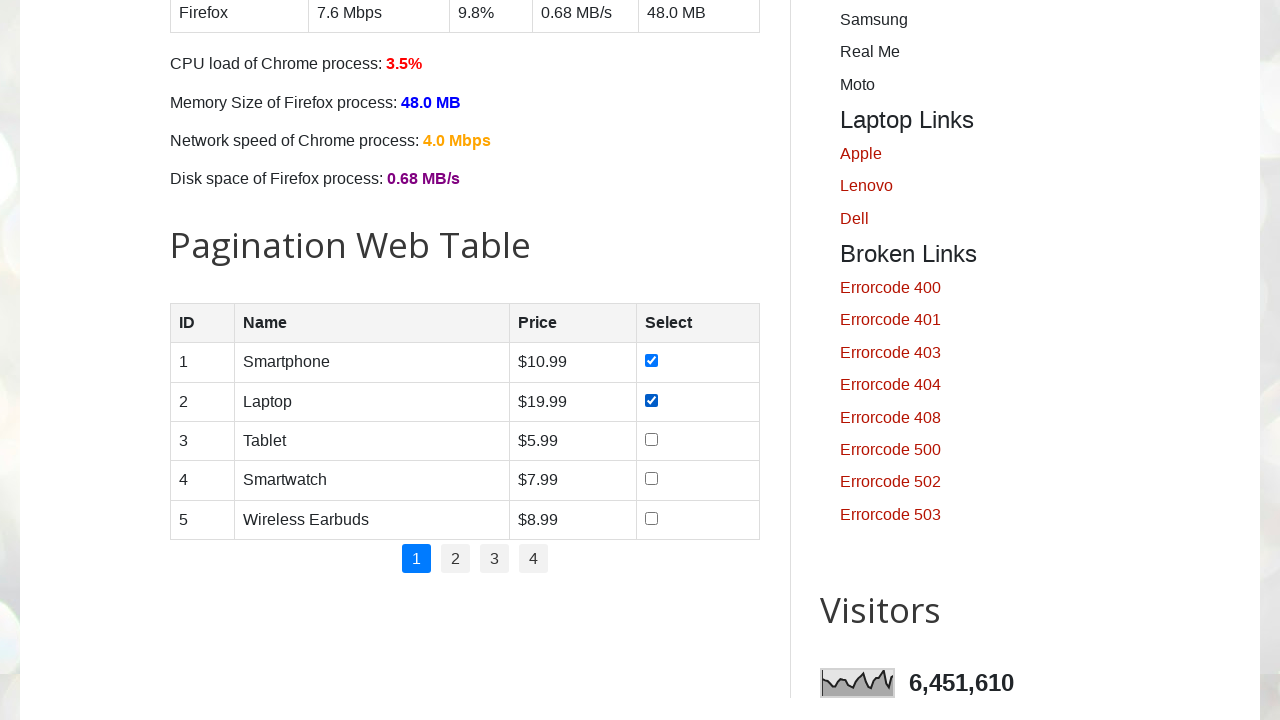

Clicked checkbox in row 3 of page 1 at (651, 439) on //table[@id='productTable']/tbody//tr[3]/td[4]//input
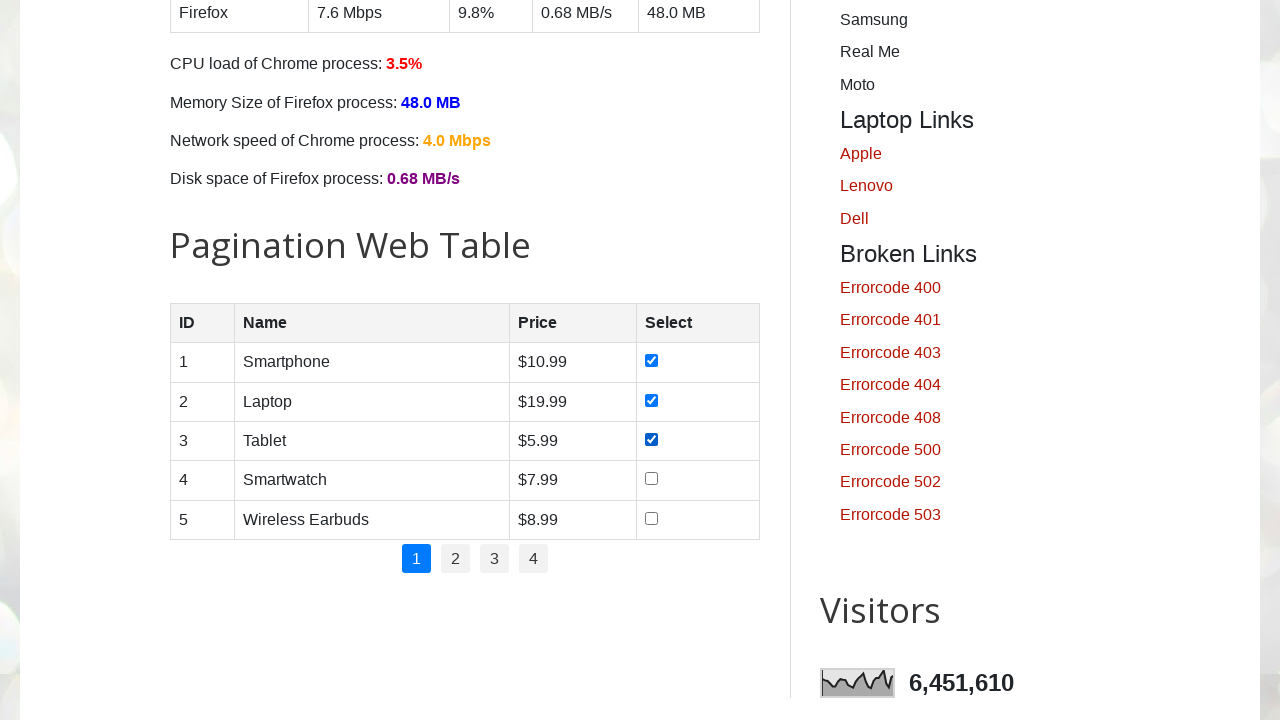

Verified checkbox in row 3 is checked: True
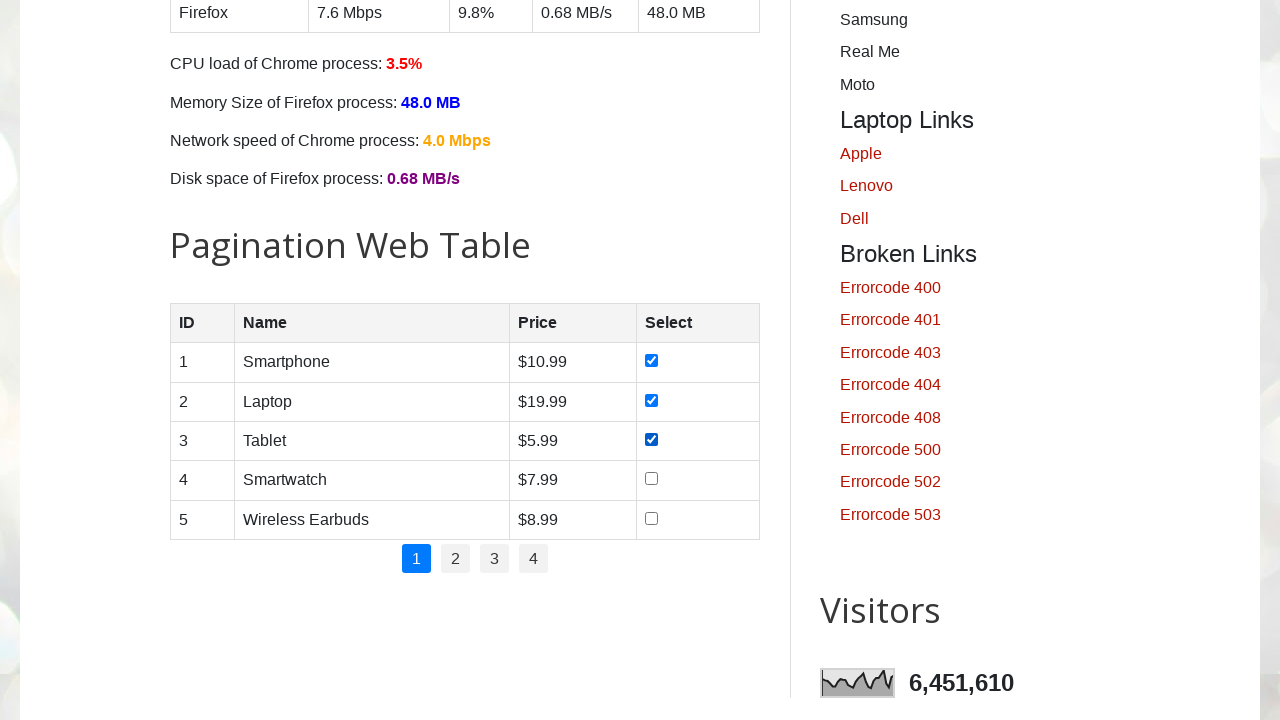

Clicked checkbox in row 4 of page 1 at (651, 479) on //table[@id='productTable']/tbody//tr[4]/td[4]//input
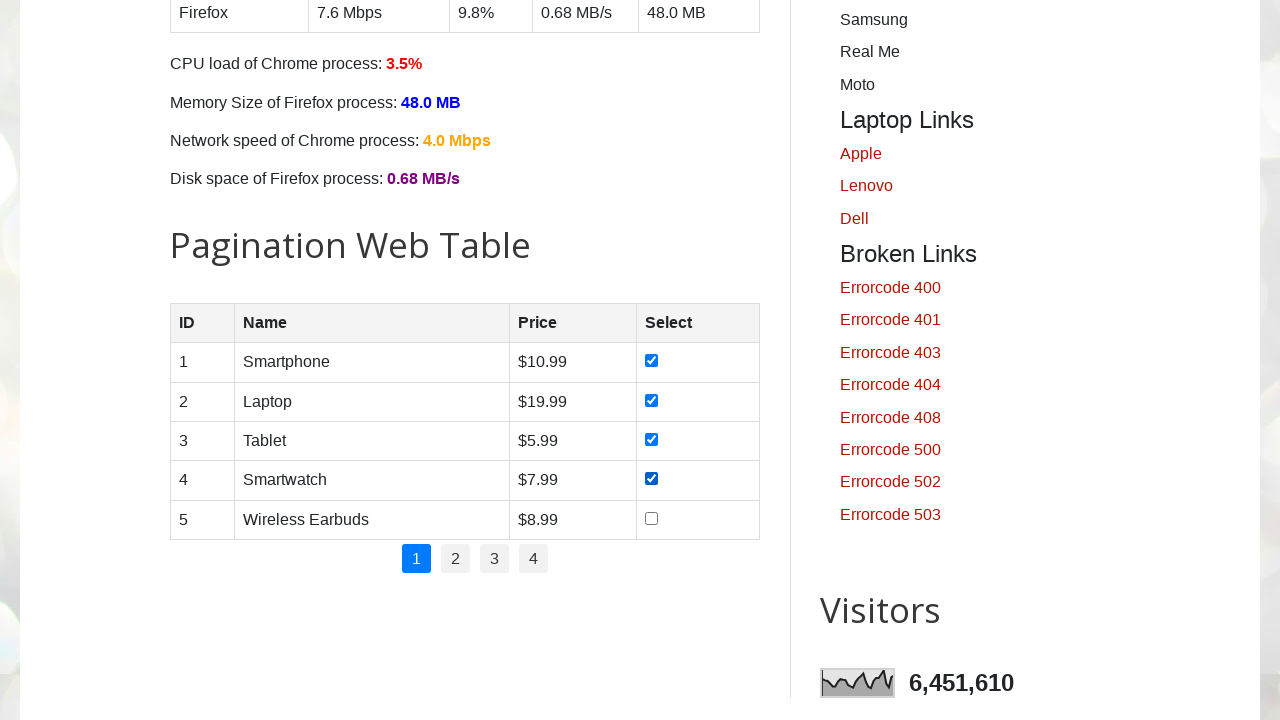

Verified checkbox in row 4 is checked: True
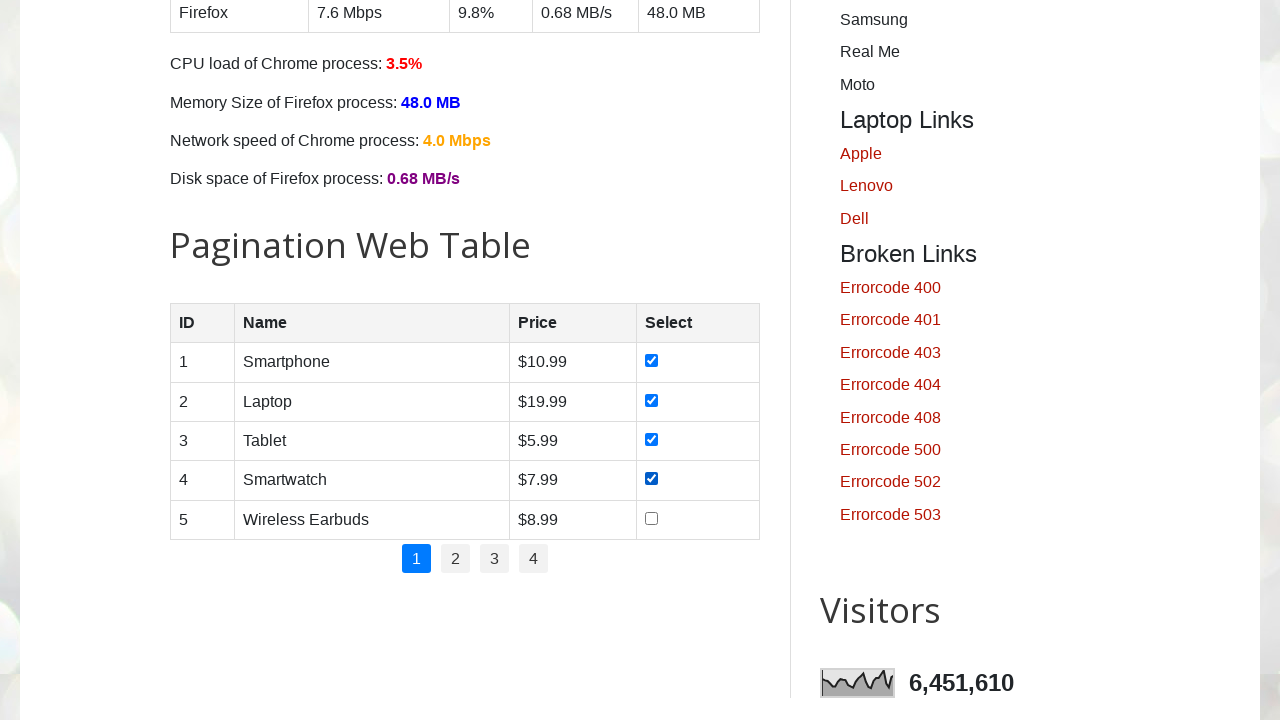

Clicked checkbox in row 5 of page 1 at (651, 518) on //table[@id='productTable']/tbody//tr[5]/td[4]//input
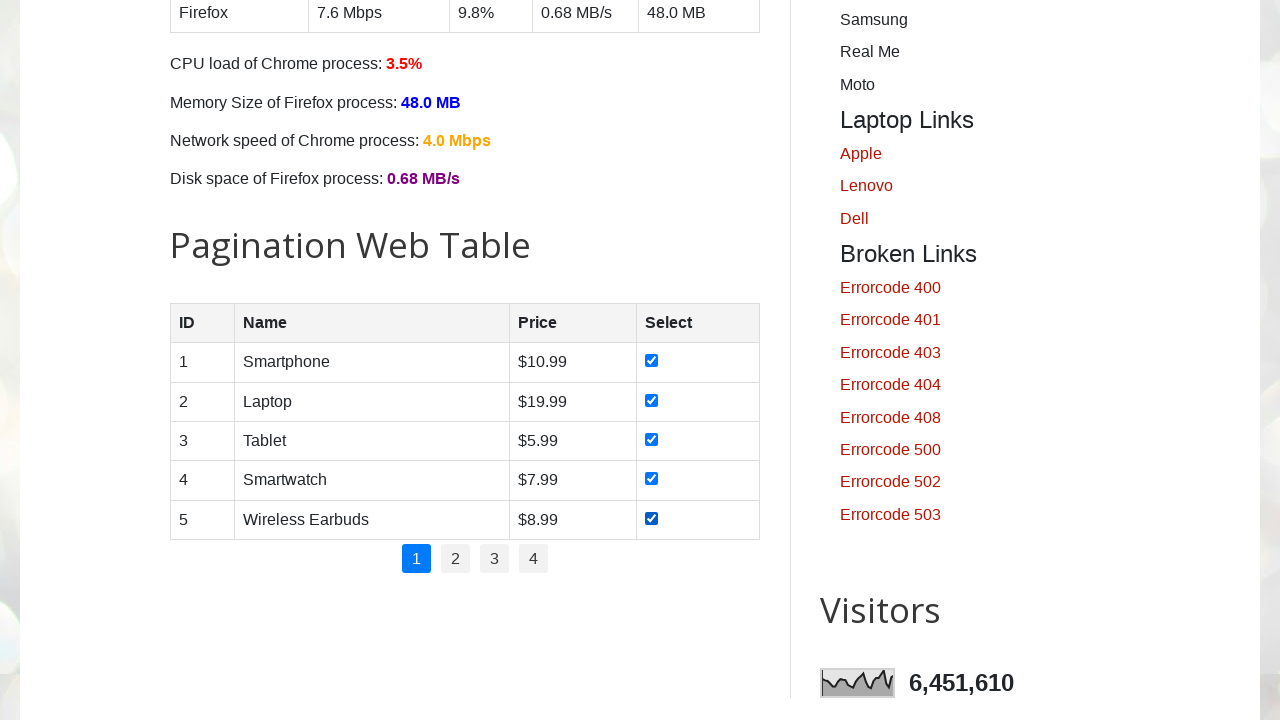

Verified checkbox in row 5 is checked: True
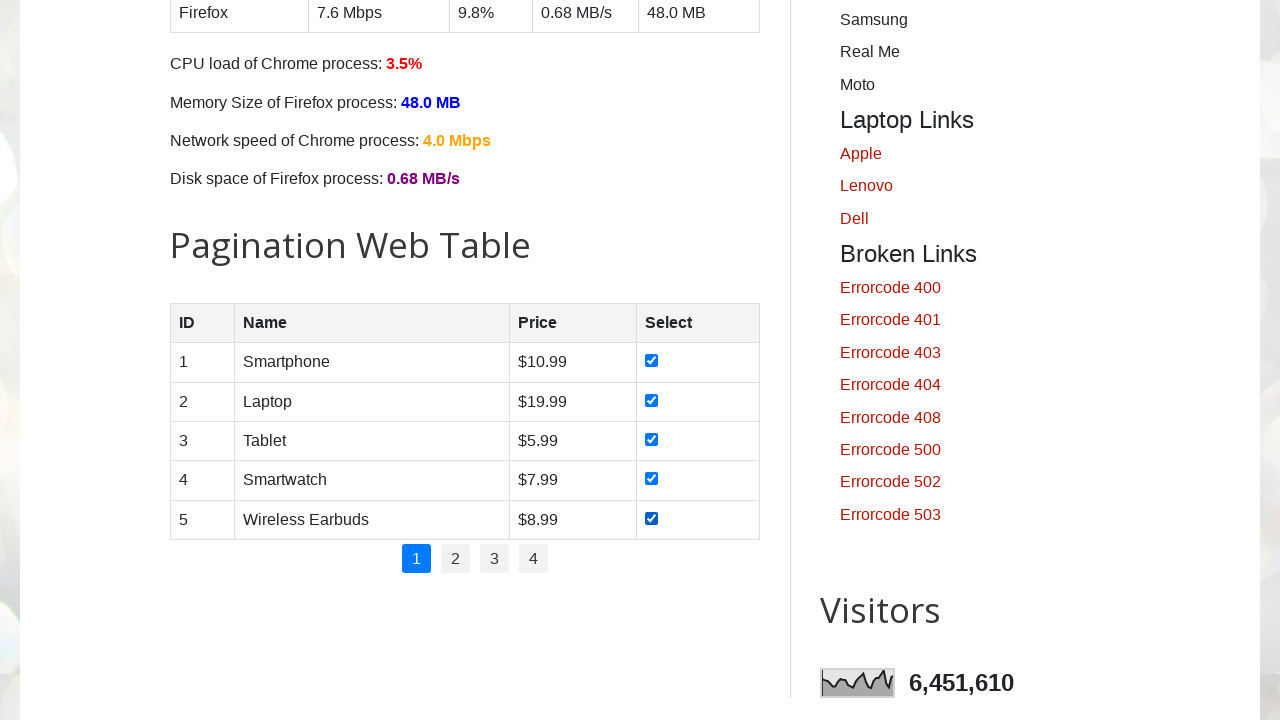

Clicked pagination link to navigate to page 2 at (456, 559) on //a[normalize-space()='2']
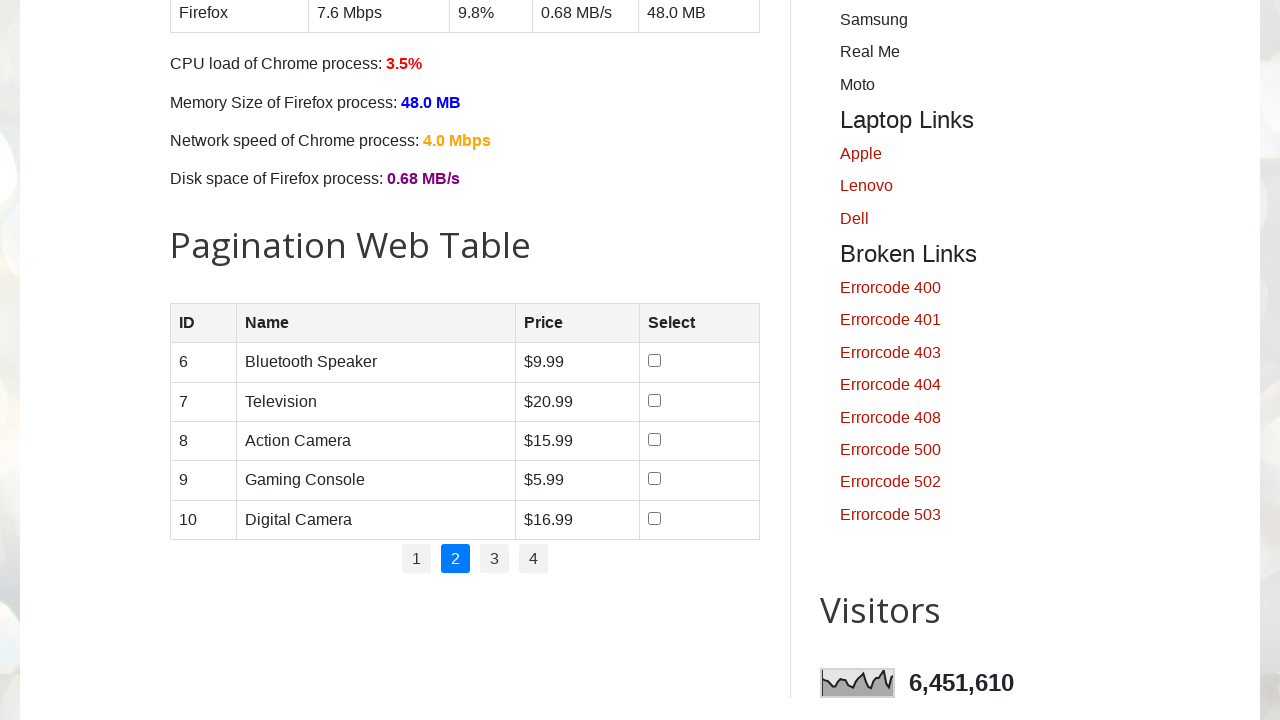

Located all rows in product table on page 2
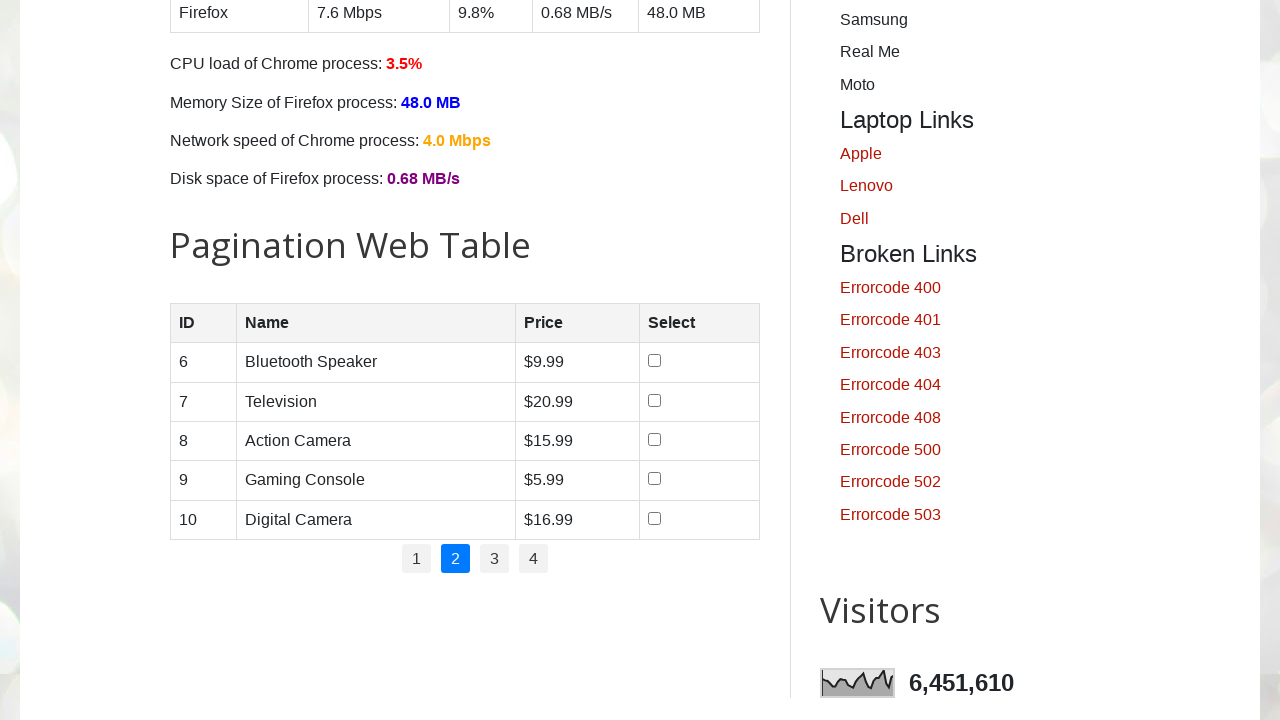

Counted 5 rows in current page
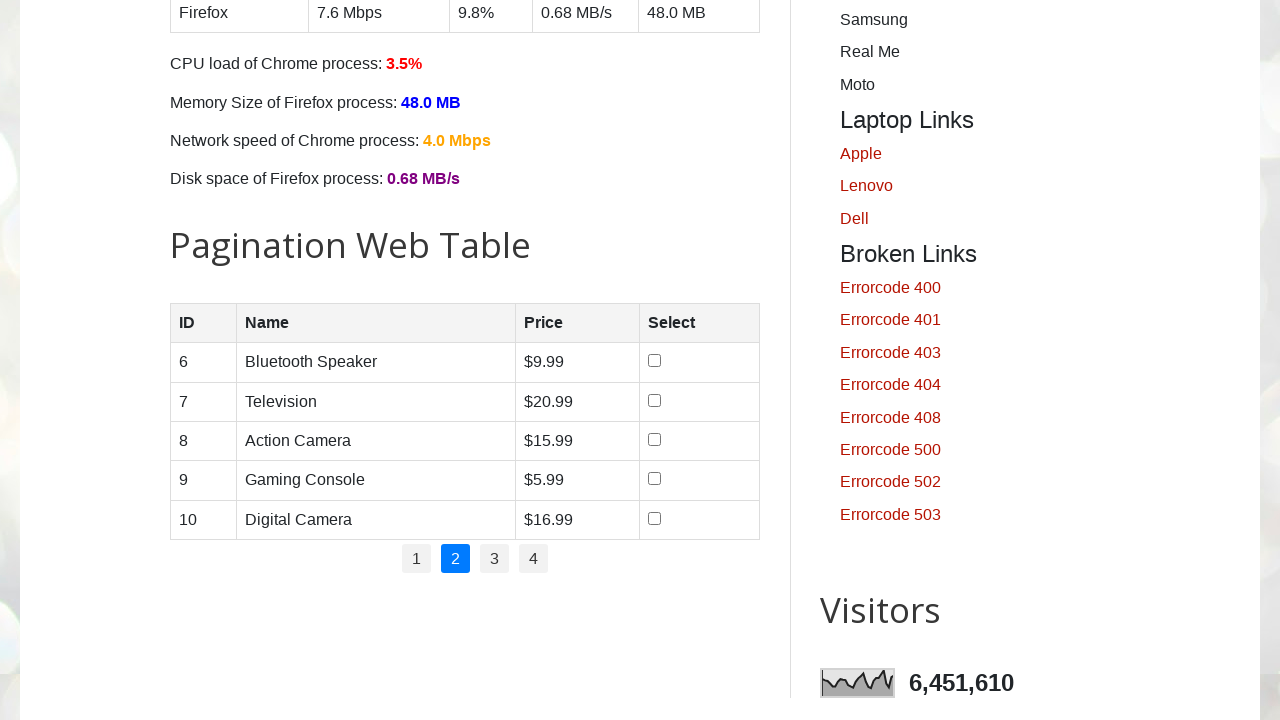

Clicked checkbox in row 1 of page 2 at (654, 361) on //table[@id='productTable']/tbody//tr[1]/td[4]//input
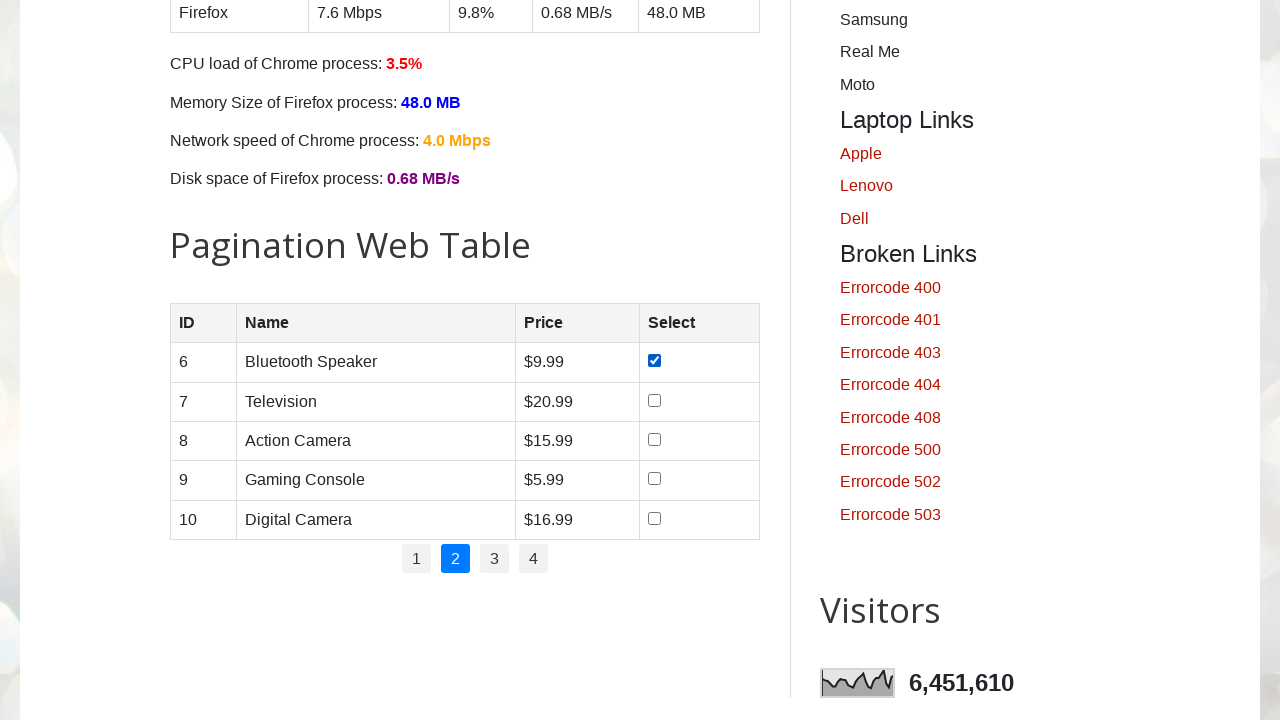

Verified checkbox in row 1 is checked: True
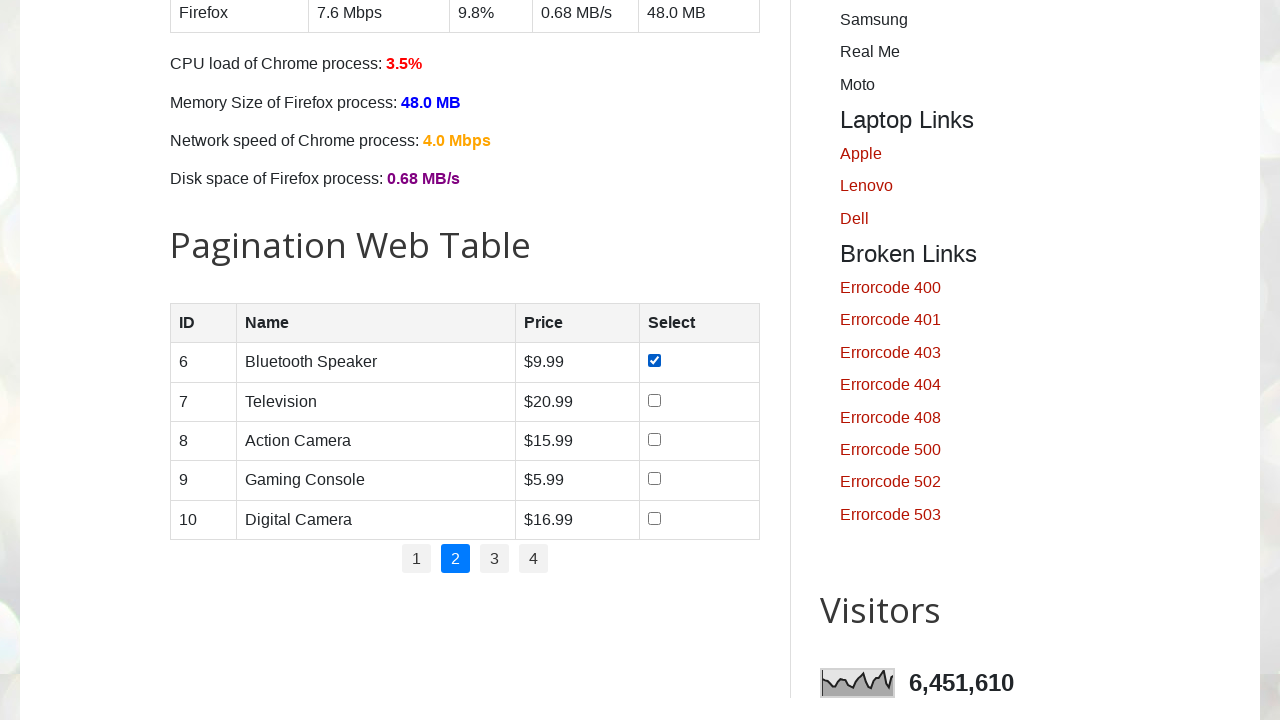

Clicked checkbox in row 2 of page 2 at (654, 400) on //table[@id='productTable']/tbody//tr[2]/td[4]//input
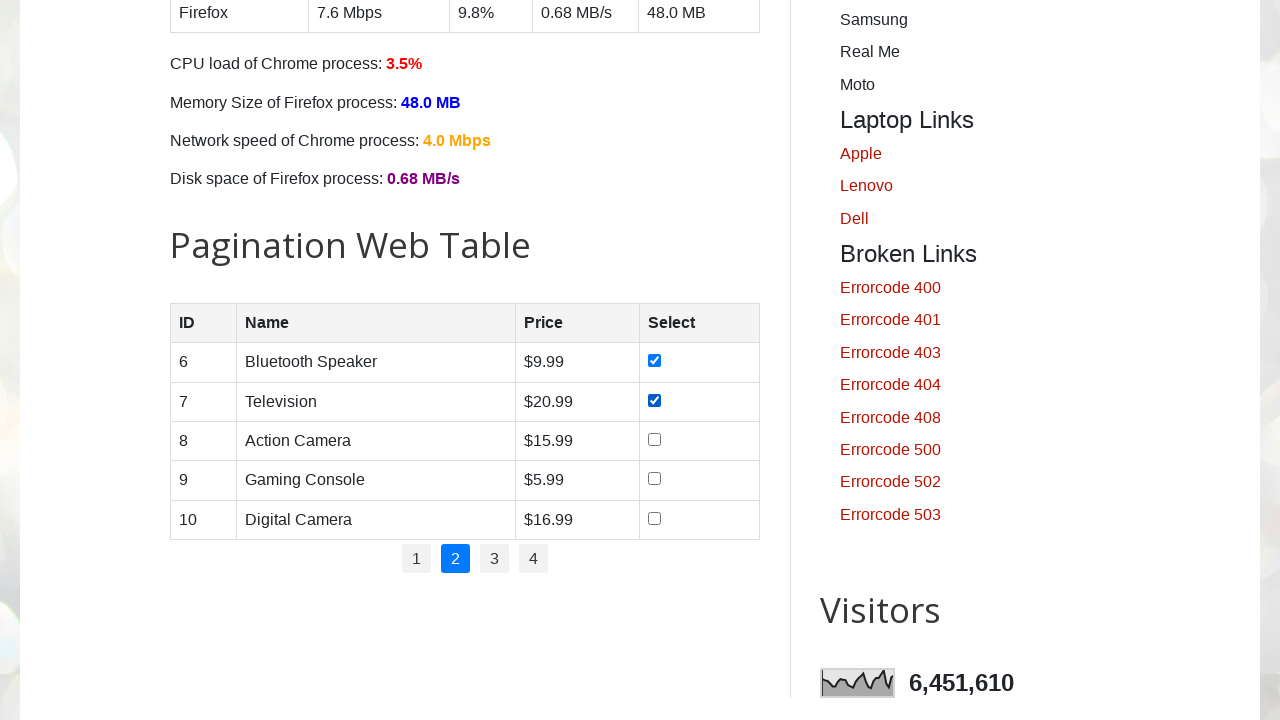

Verified checkbox in row 2 is checked: True
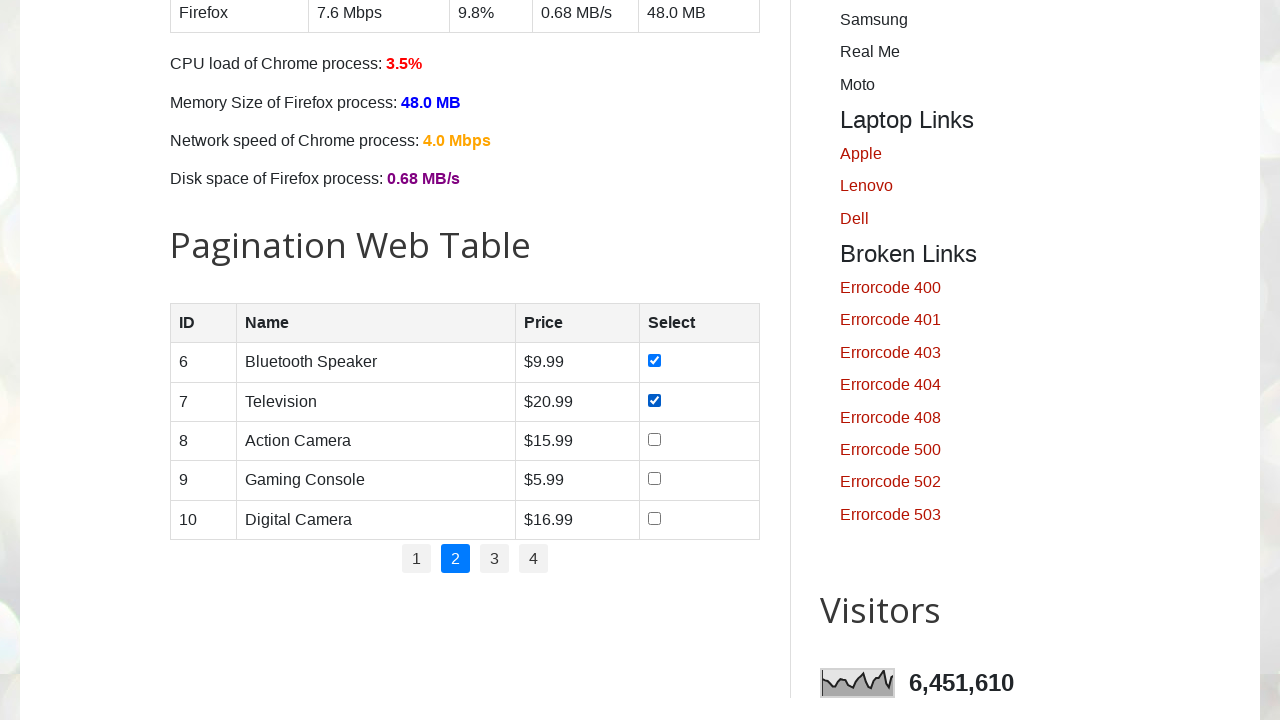

Clicked checkbox in row 3 of page 2 at (654, 439) on //table[@id='productTable']/tbody//tr[3]/td[4]//input
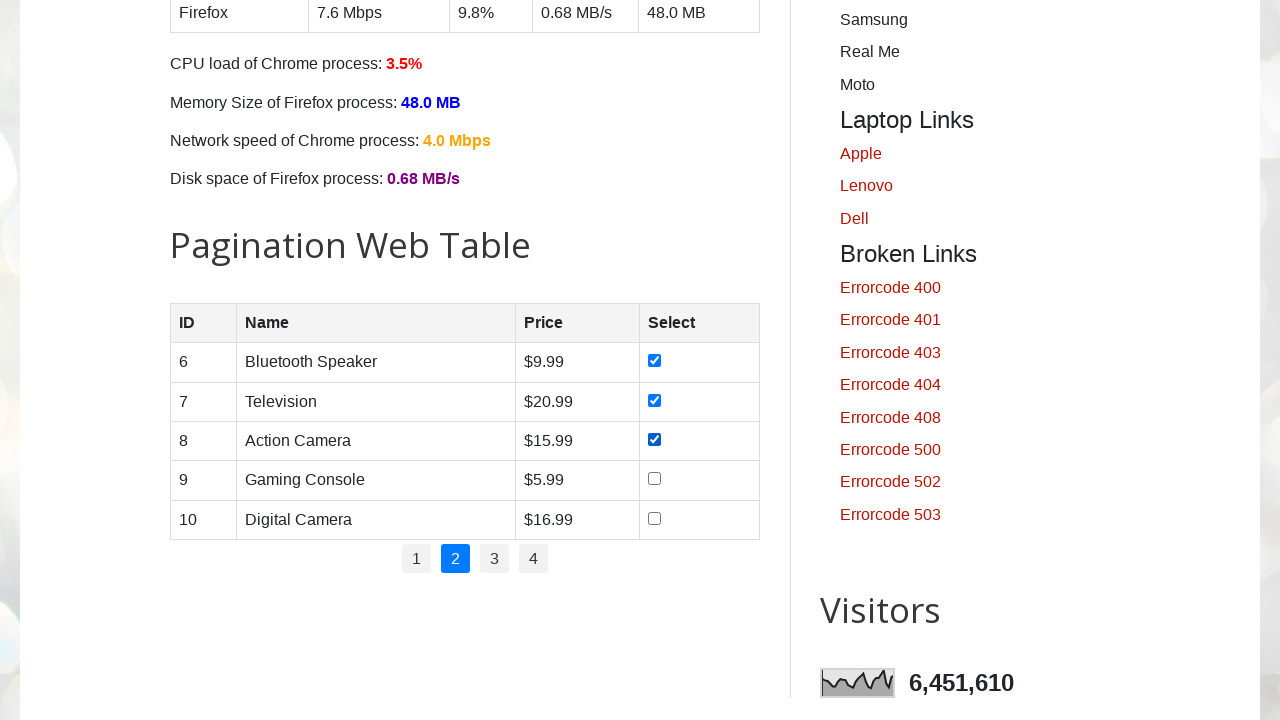

Verified checkbox in row 3 is checked: True
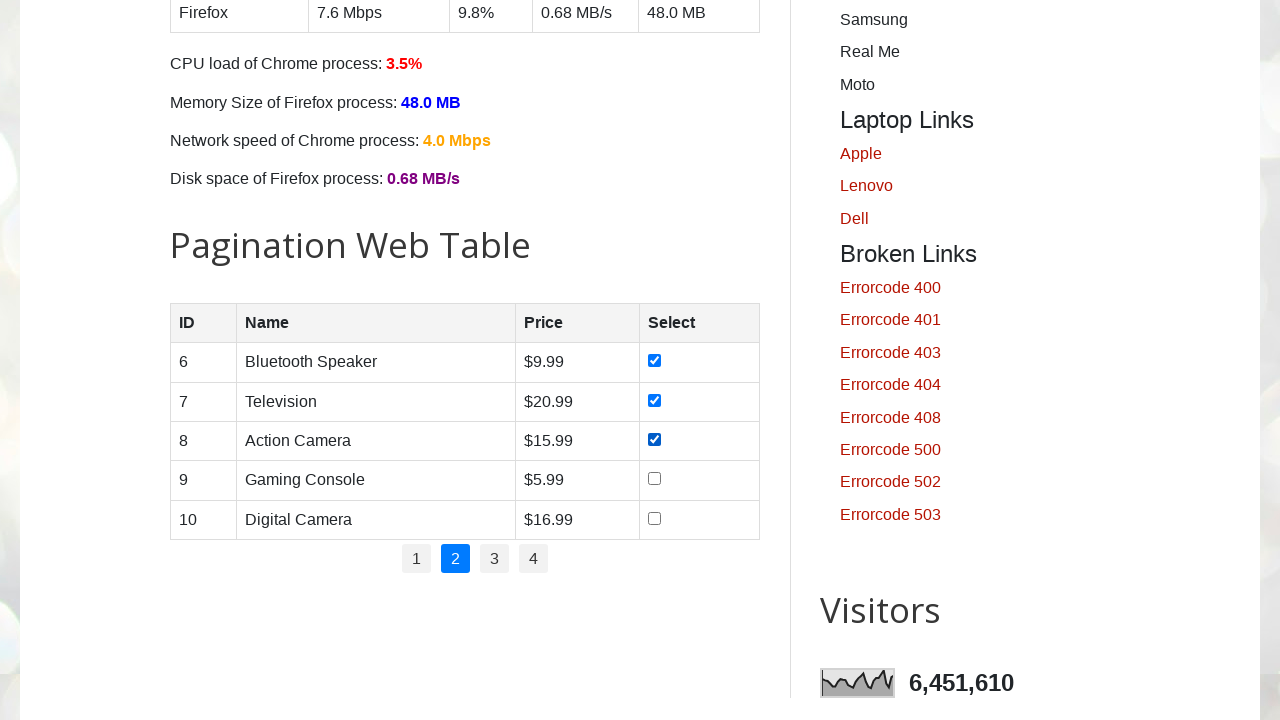

Clicked checkbox in row 4 of page 2 at (654, 479) on //table[@id='productTable']/tbody//tr[4]/td[4]//input
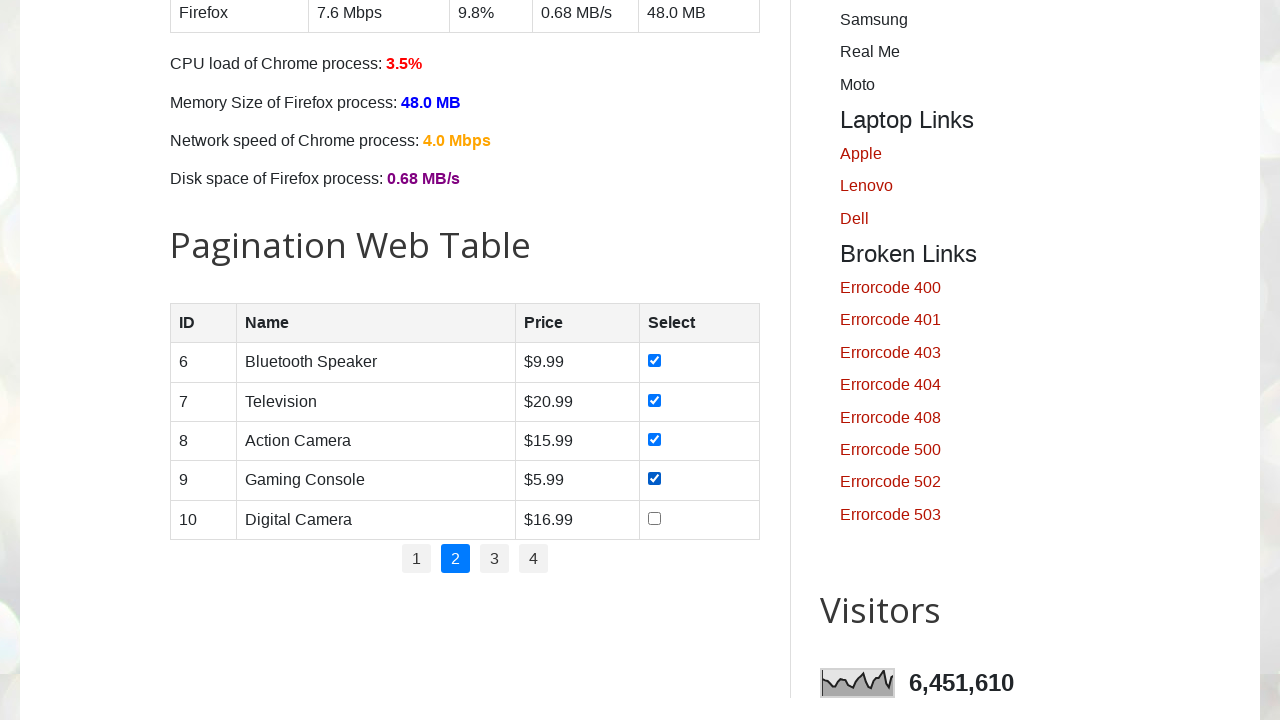

Verified checkbox in row 4 is checked: True
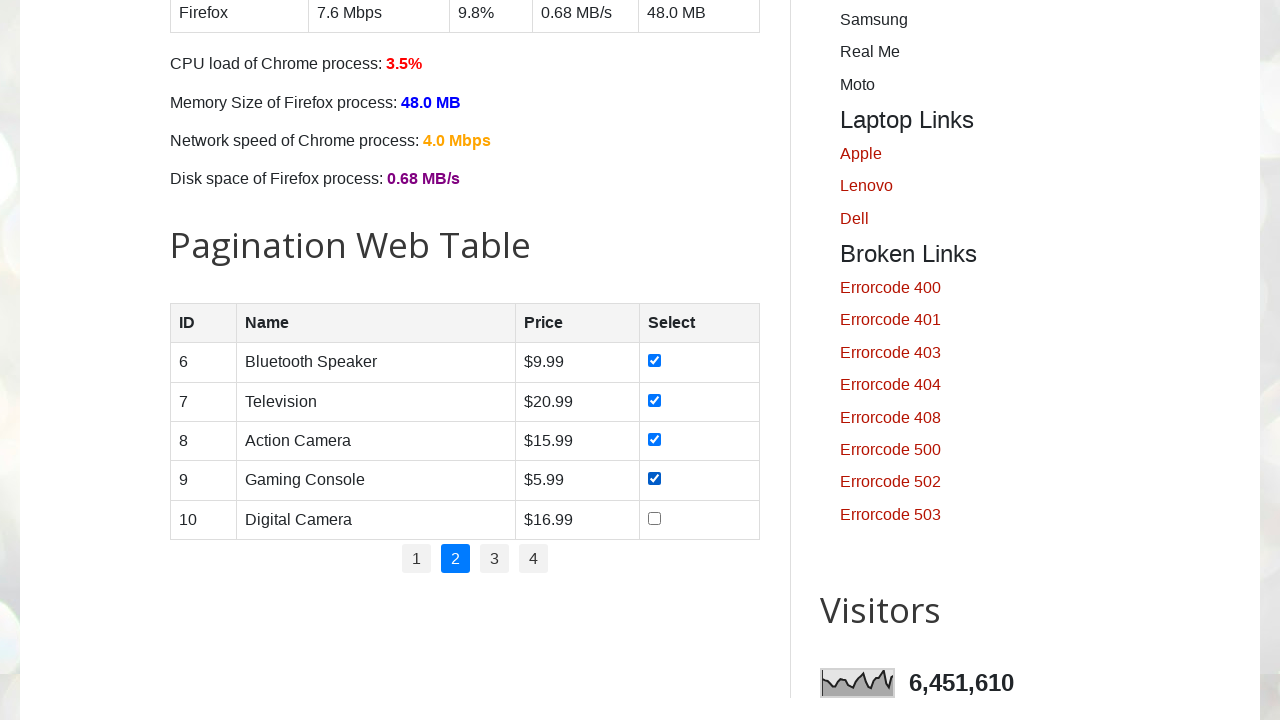

Clicked checkbox in row 5 of page 2 at (654, 518) on //table[@id='productTable']/tbody//tr[5]/td[4]//input
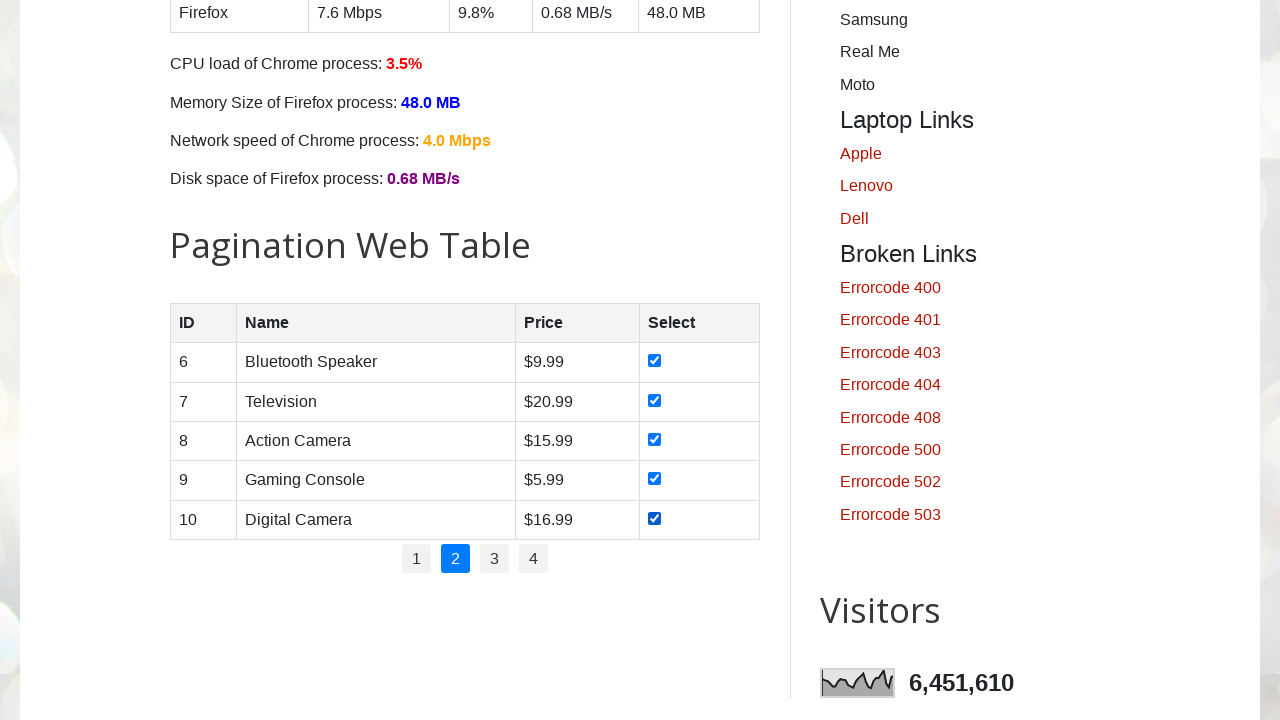

Verified checkbox in row 5 is checked: True
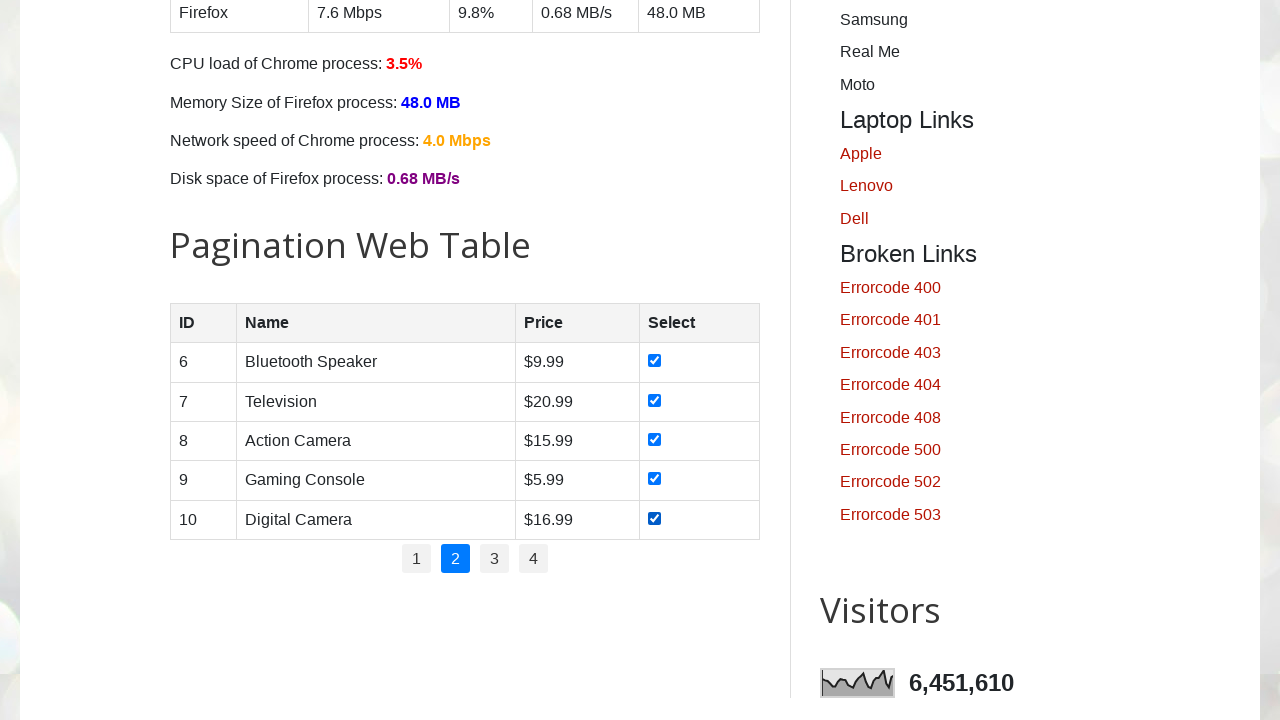

Clicked pagination link to navigate to page 3 at (494, 559) on //a[normalize-space()='3']
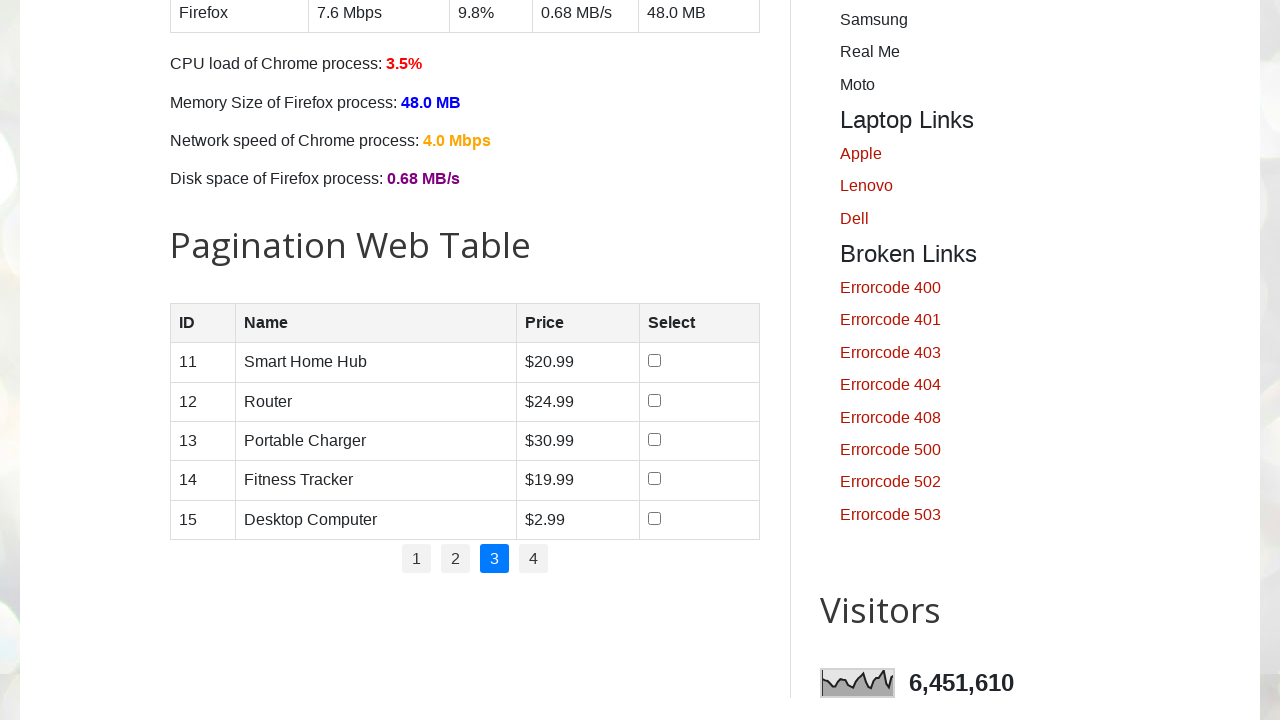

Located all rows in product table on page 3
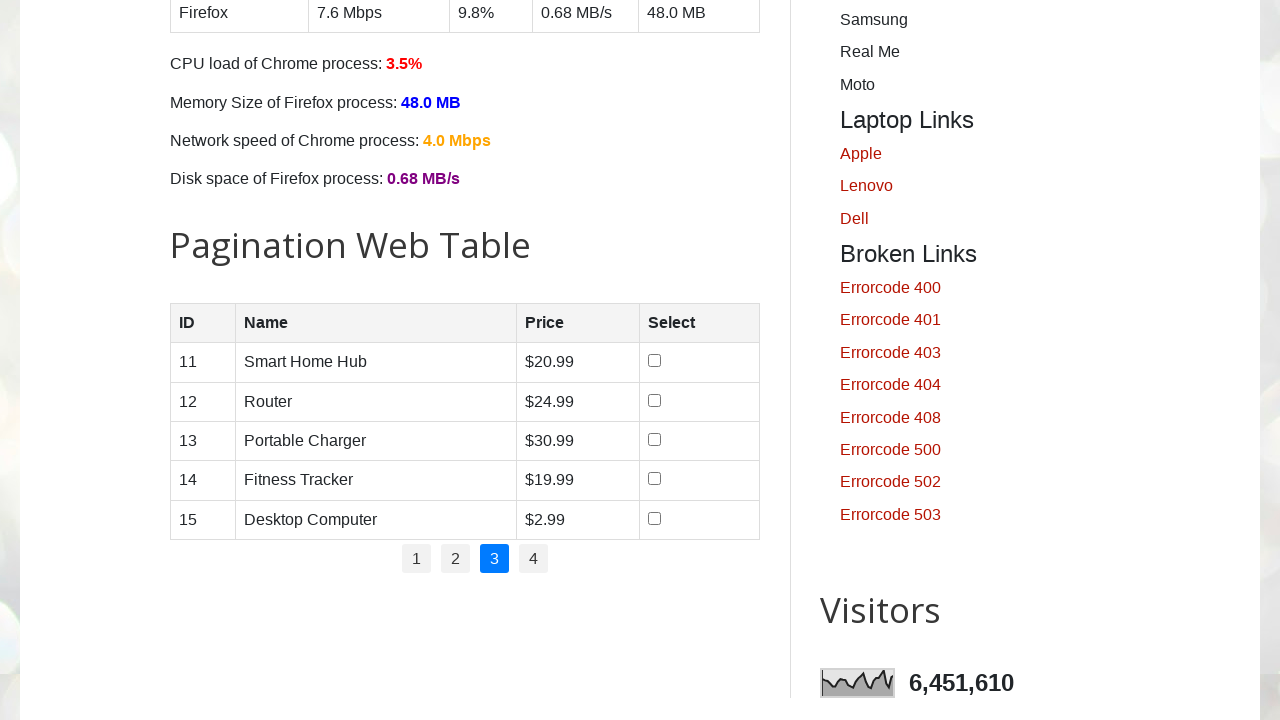

Counted 5 rows in current page
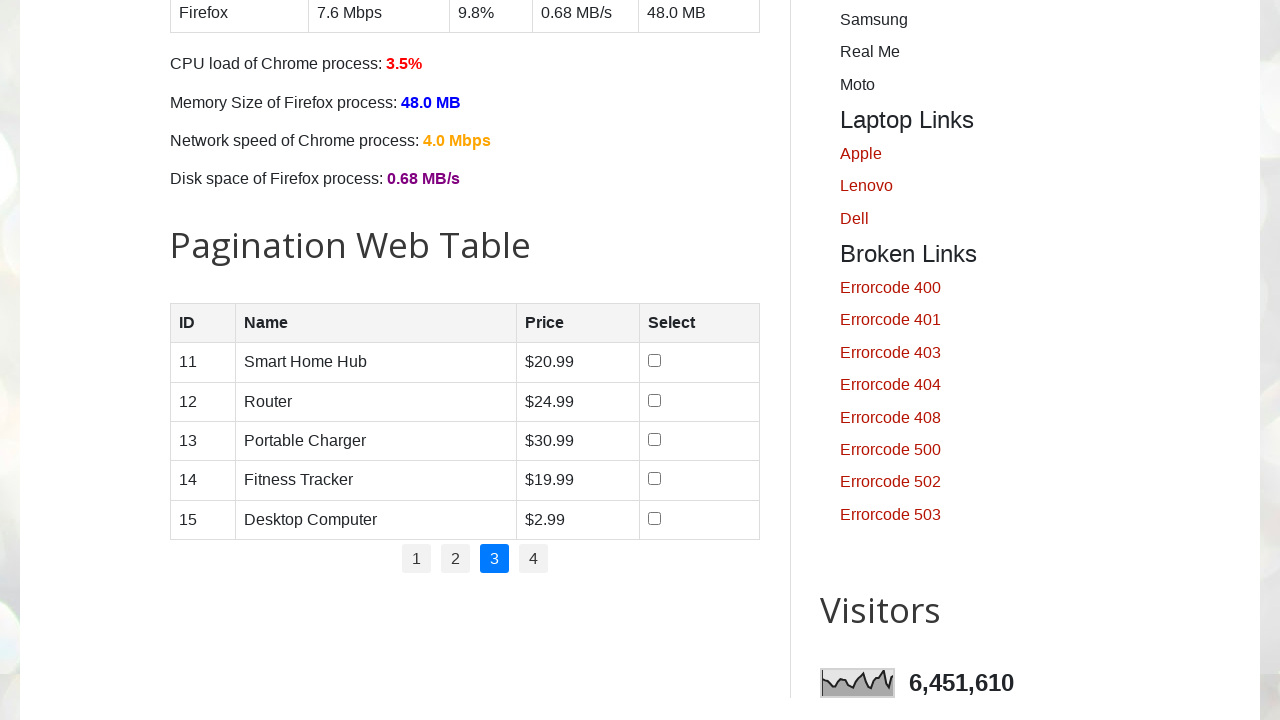

Clicked checkbox in row 1 of page 3 at (655, 361) on //table[@id='productTable']/tbody//tr[1]/td[4]//input
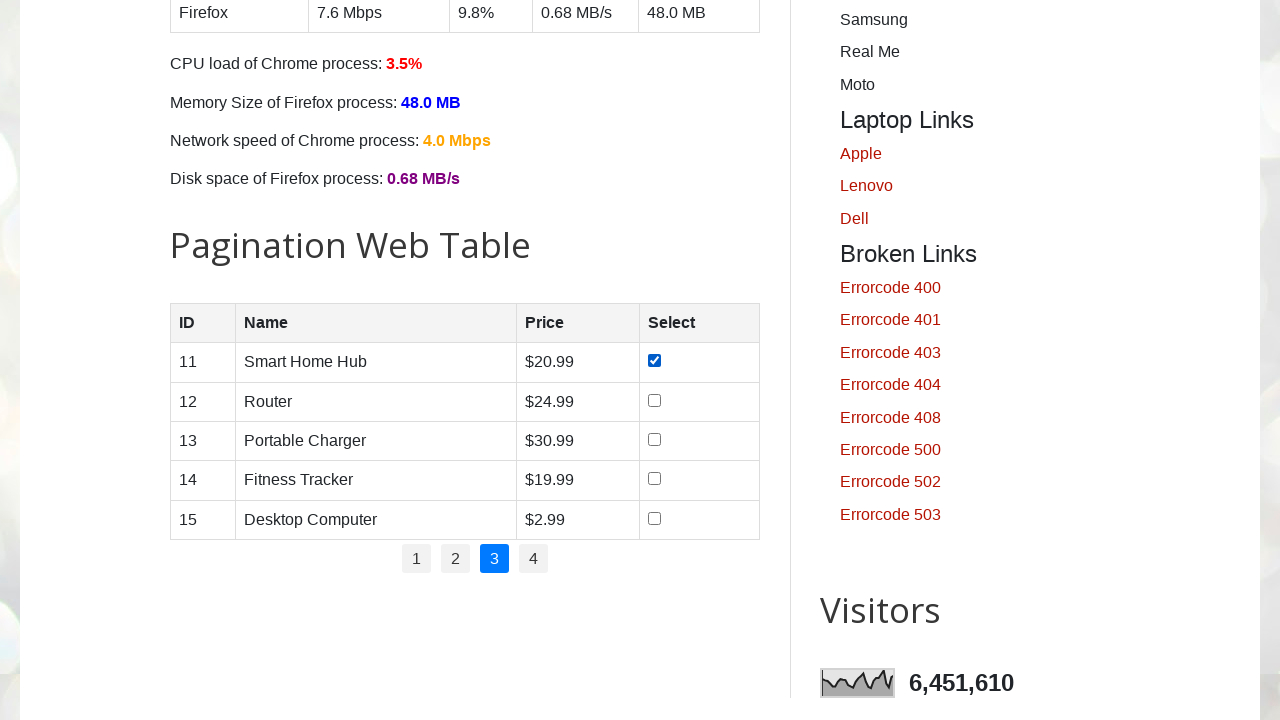

Verified checkbox in row 1 is checked: True
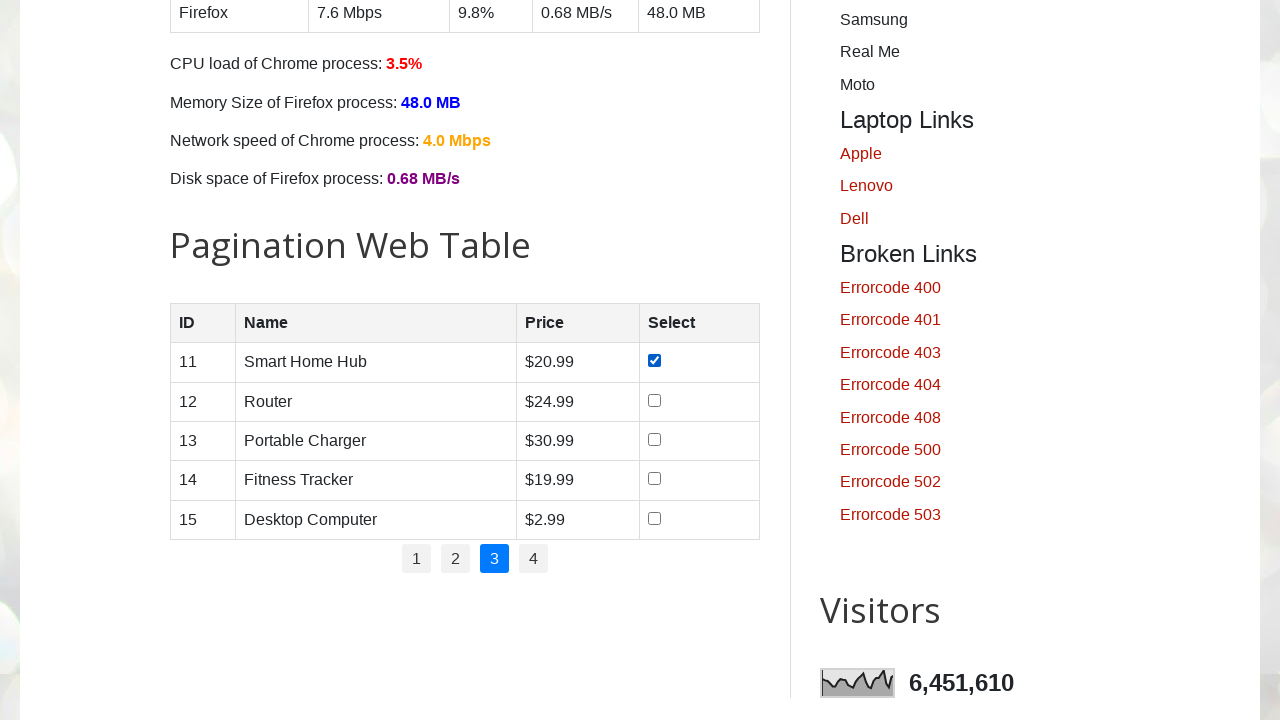

Clicked checkbox in row 2 of page 3 at (655, 400) on //table[@id='productTable']/tbody//tr[2]/td[4]//input
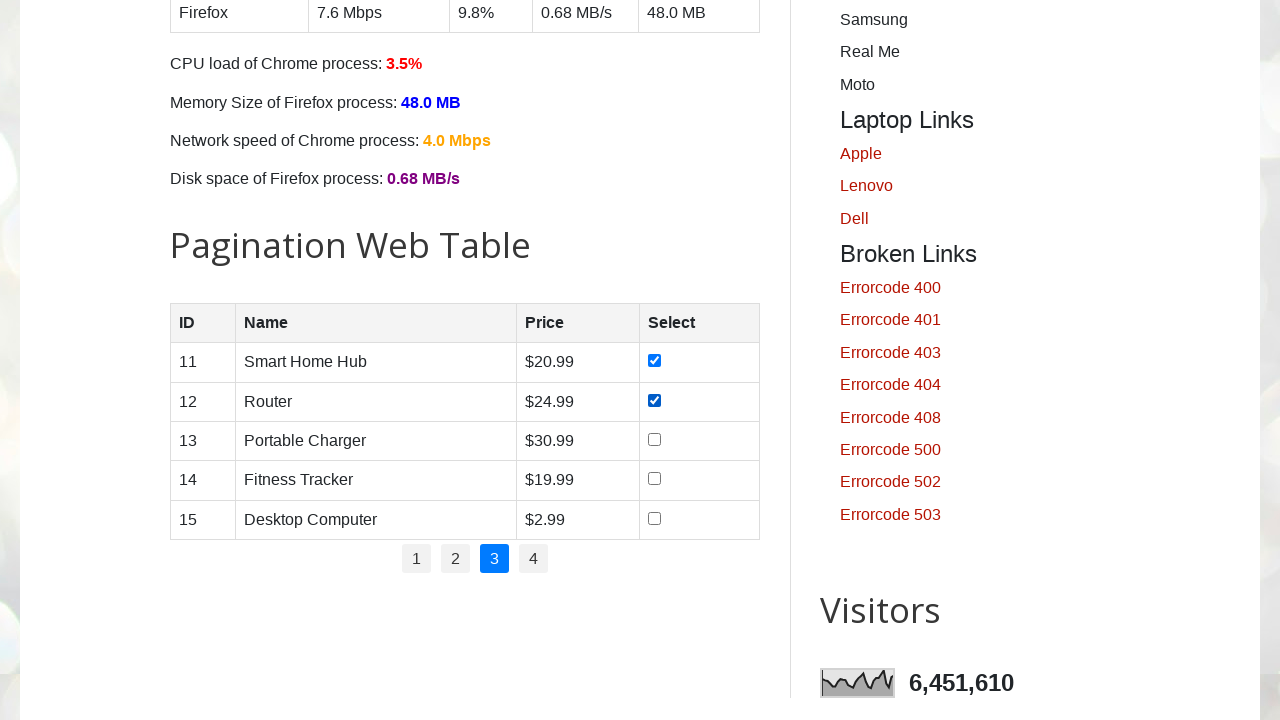

Verified checkbox in row 2 is checked: True
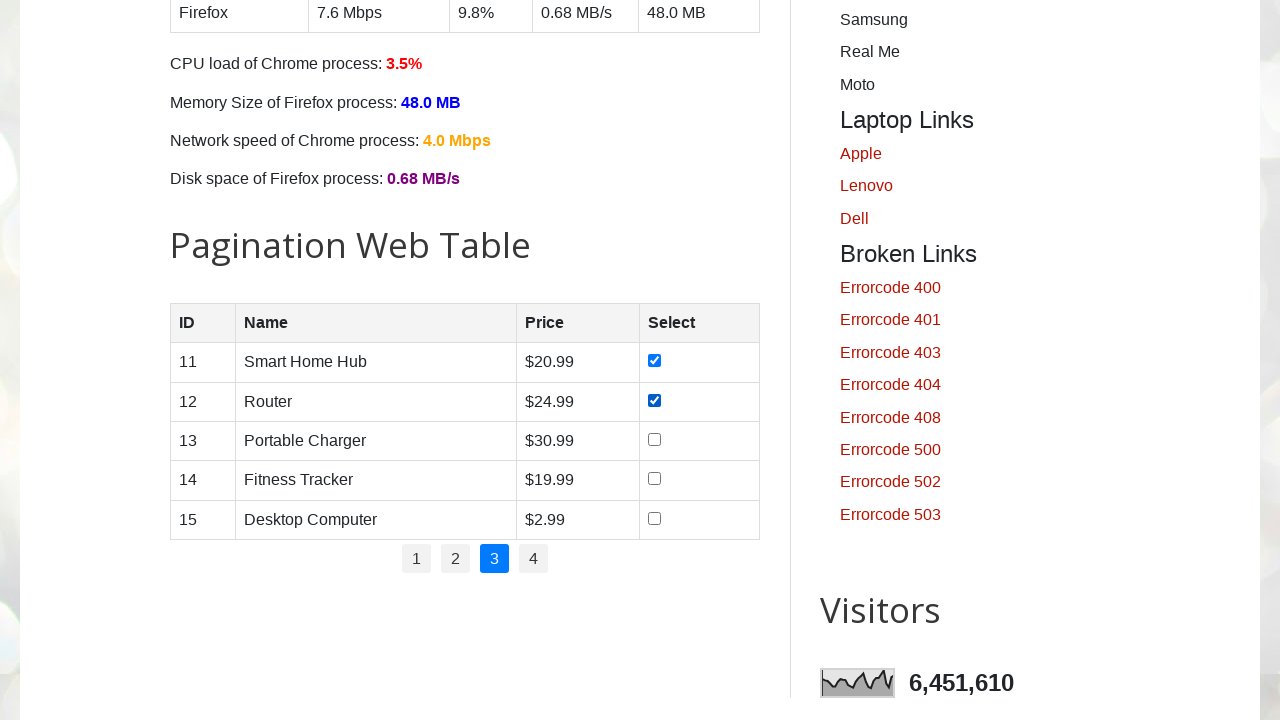

Clicked checkbox in row 3 of page 3 at (655, 439) on //table[@id='productTable']/tbody//tr[3]/td[4]//input
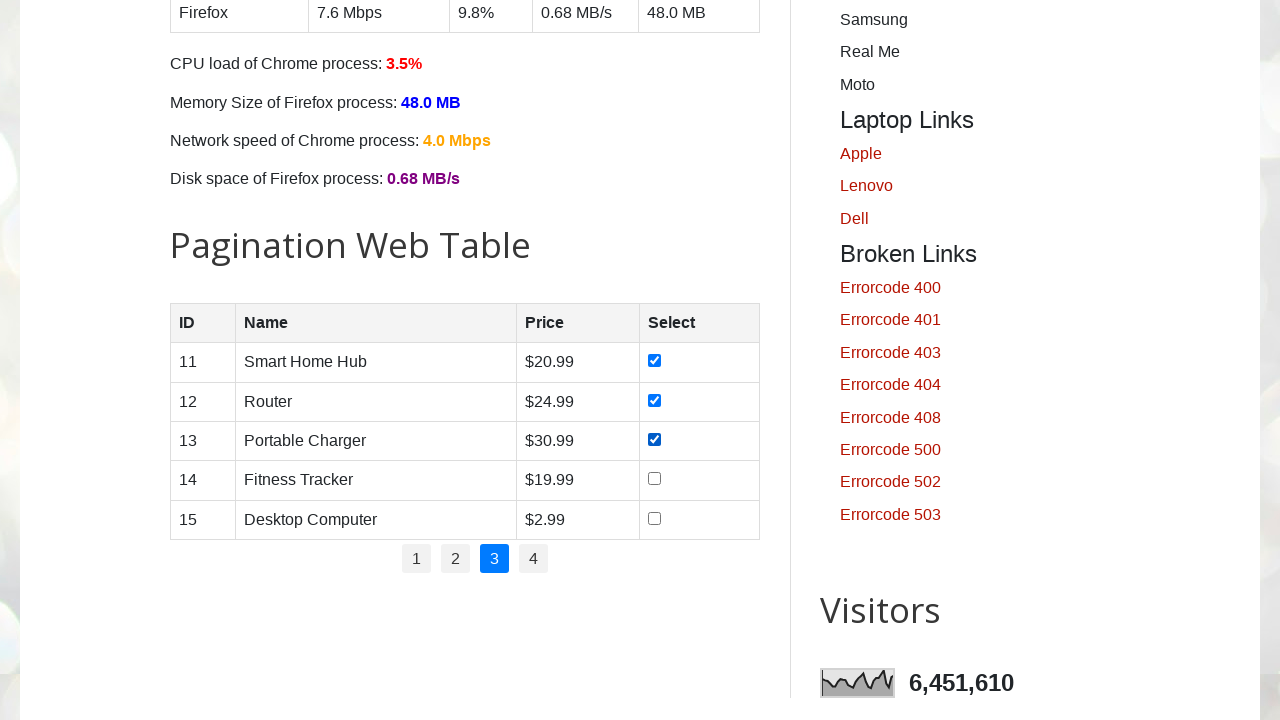

Verified checkbox in row 3 is checked: True
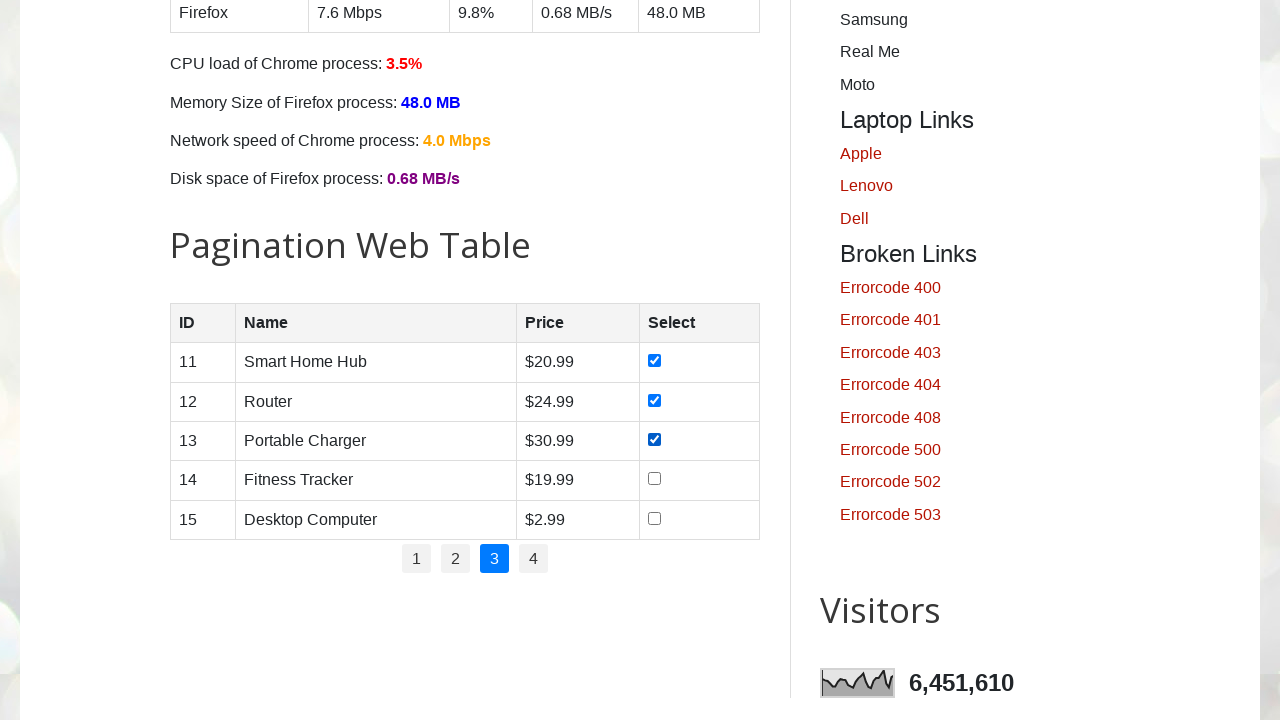

Clicked checkbox in row 4 of page 3 at (655, 479) on //table[@id='productTable']/tbody//tr[4]/td[4]//input
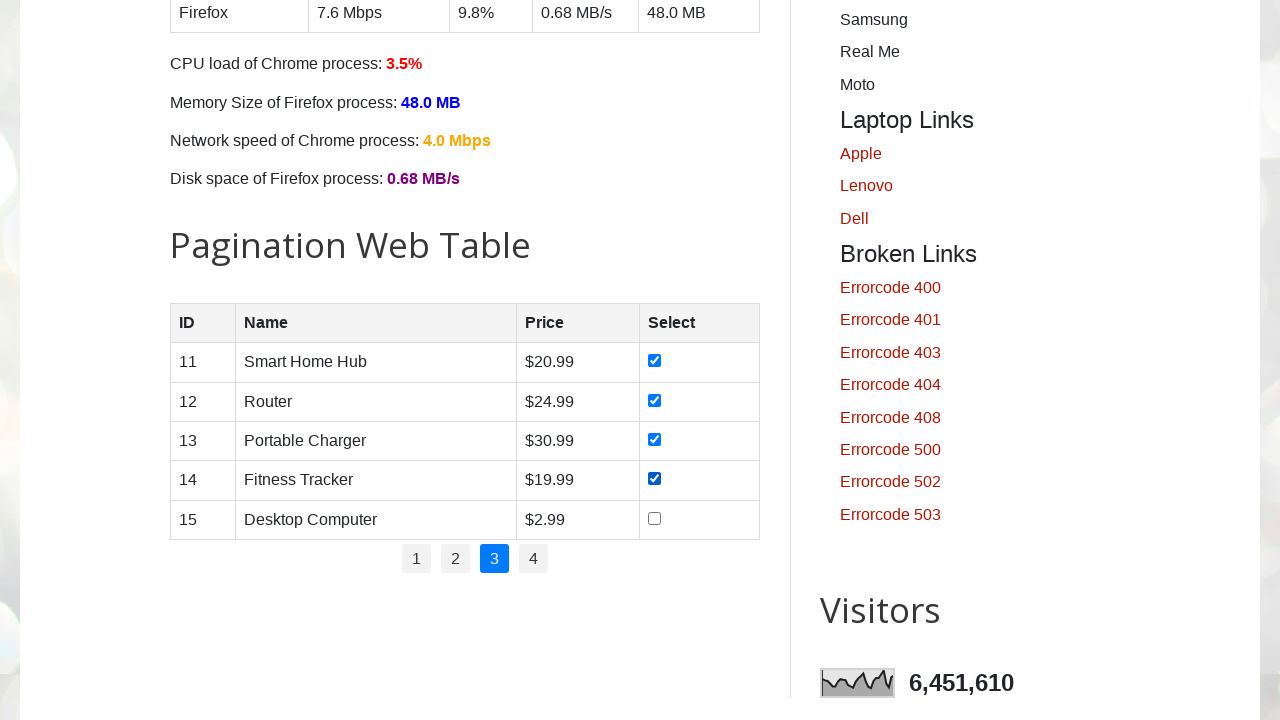

Verified checkbox in row 4 is checked: True
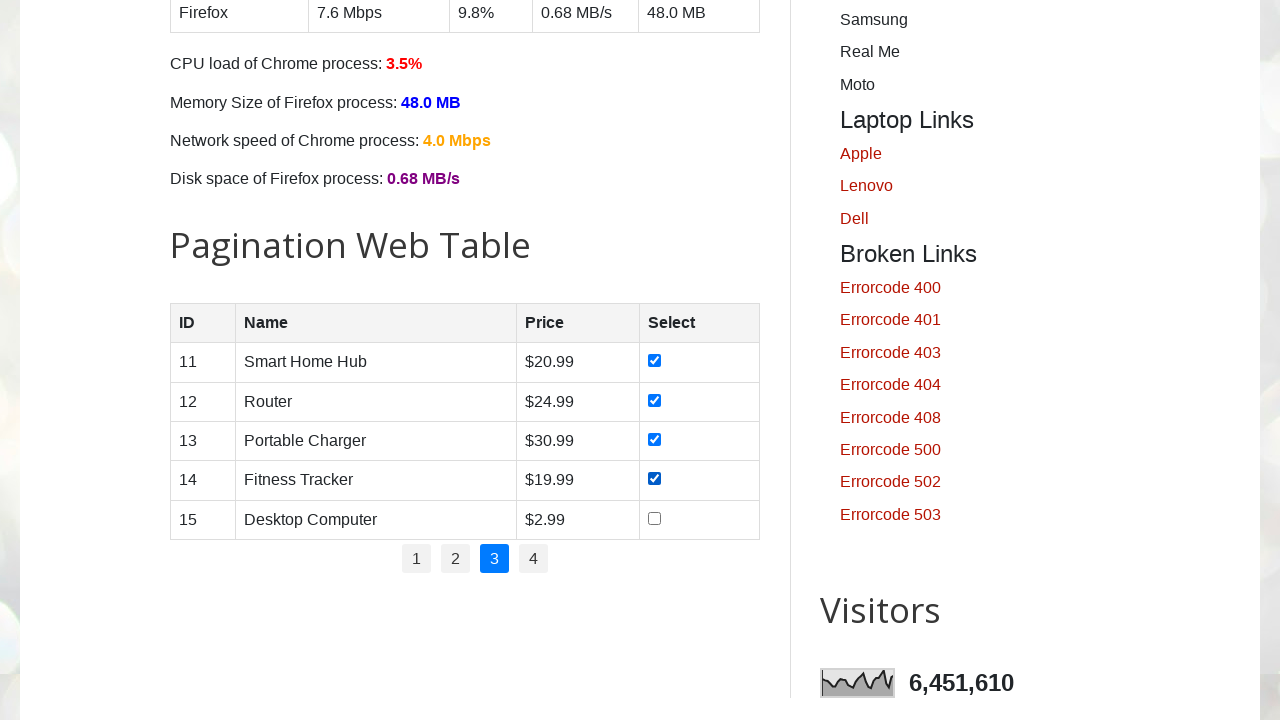

Clicked checkbox in row 5 of page 3 at (655, 518) on //table[@id='productTable']/tbody//tr[5]/td[4]//input
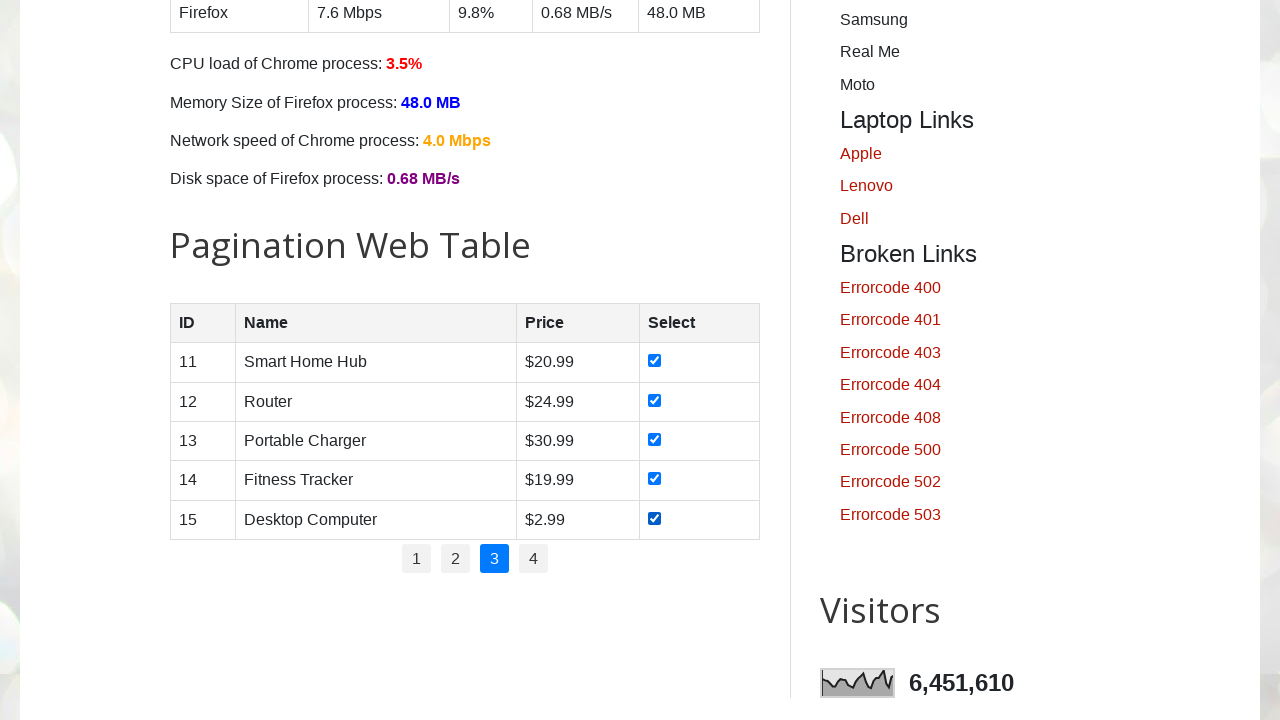

Verified checkbox in row 5 is checked: True
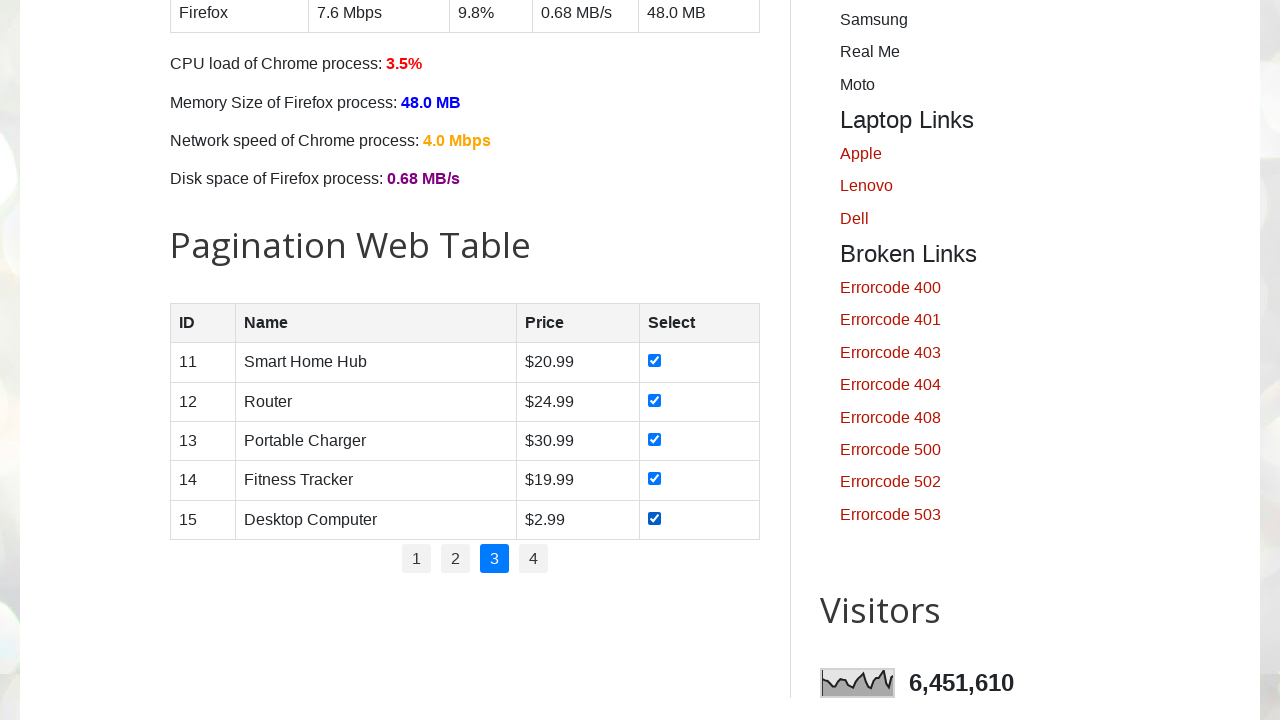

Clicked pagination link to navigate to page 4 at (534, 559) on //a[normalize-space()='4']
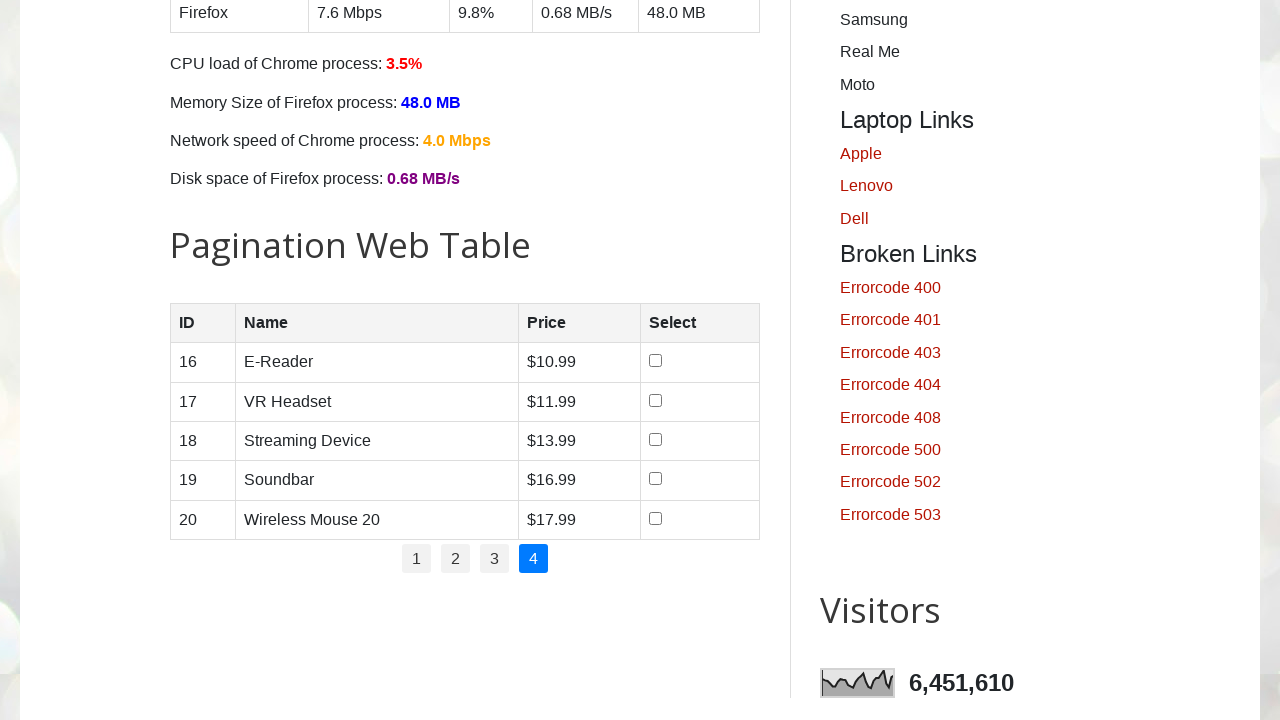

Located all rows in product table on page 4
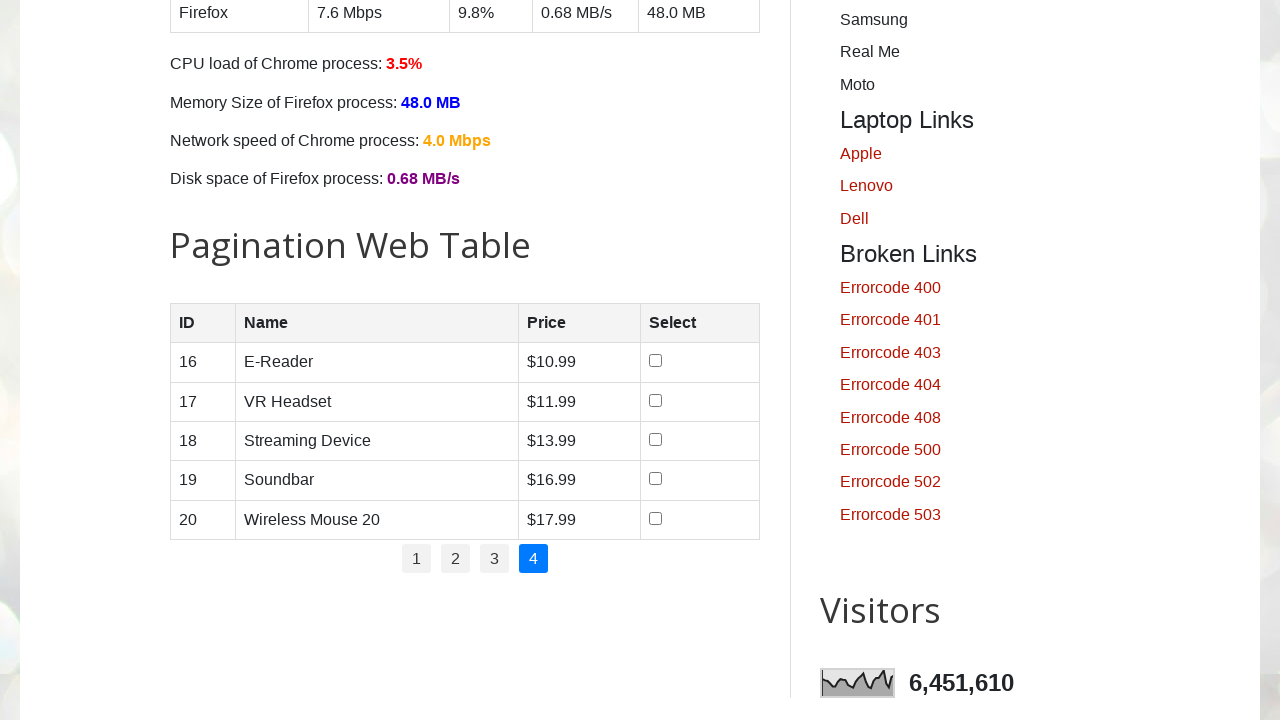

Counted 5 rows in current page
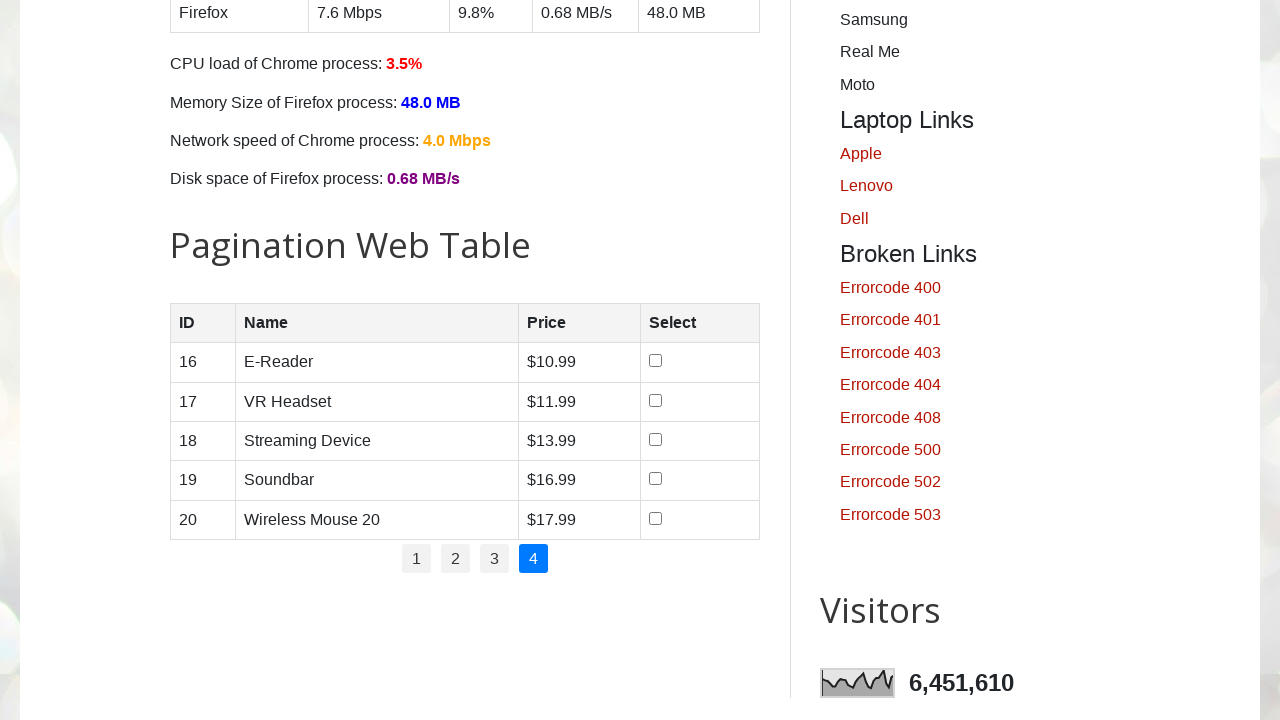

Clicked checkbox in row 1 of page 4 at (656, 361) on //table[@id='productTable']/tbody//tr[1]/td[4]//input
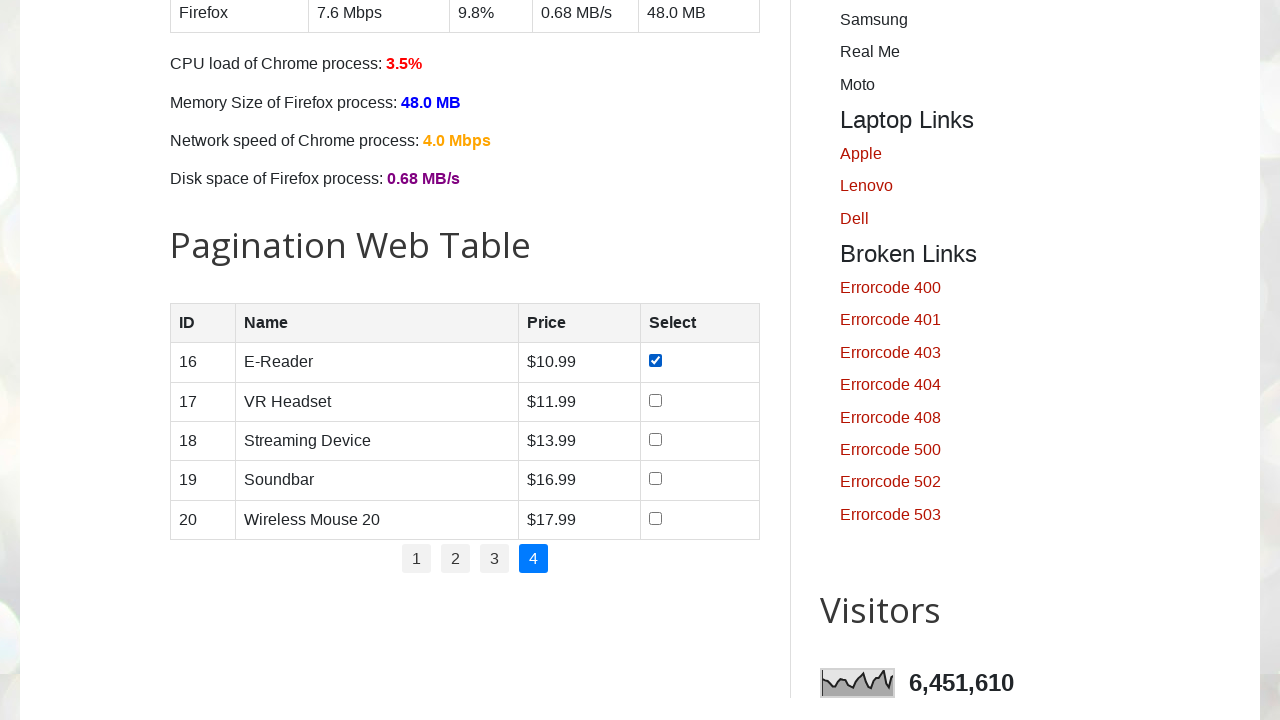

Verified checkbox in row 1 is checked: True
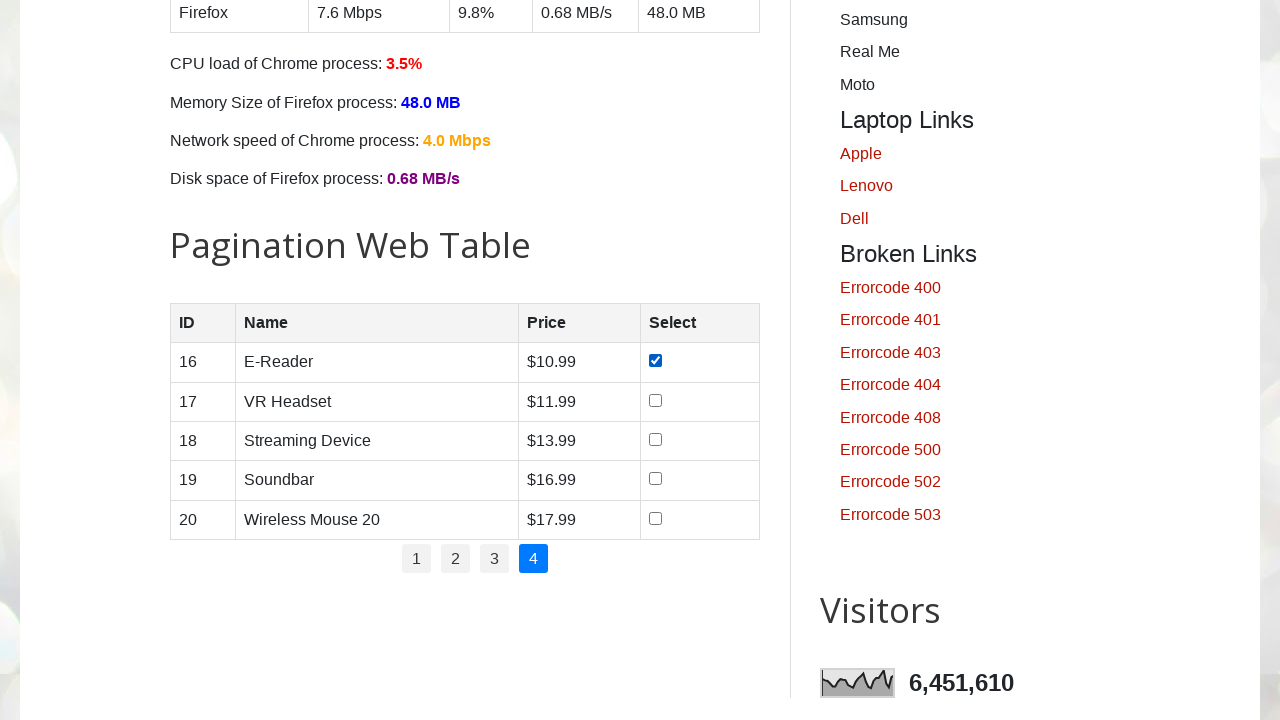

Clicked checkbox in row 2 of page 4 at (656, 400) on //table[@id='productTable']/tbody//tr[2]/td[4]//input
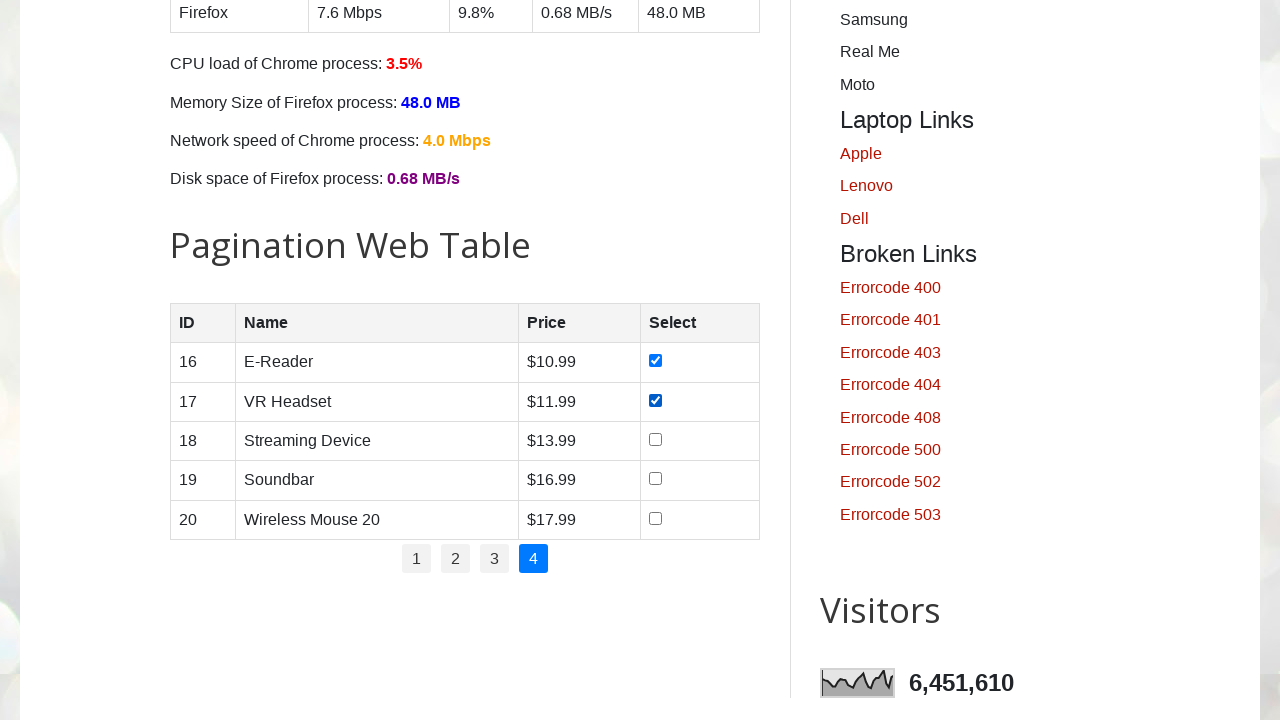

Verified checkbox in row 2 is checked: True
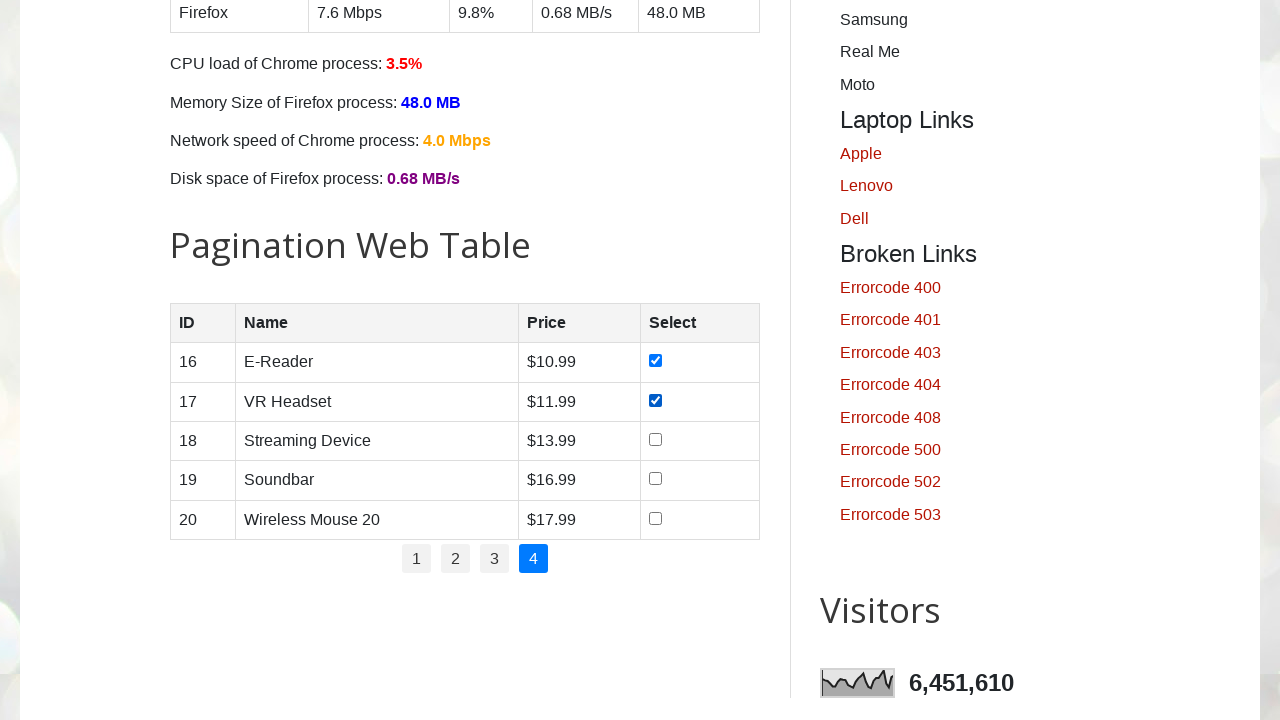

Clicked checkbox in row 3 of page 4 at (656, 439) on //table[@id='productTable']/tbody//tr[3]/td[4]//input
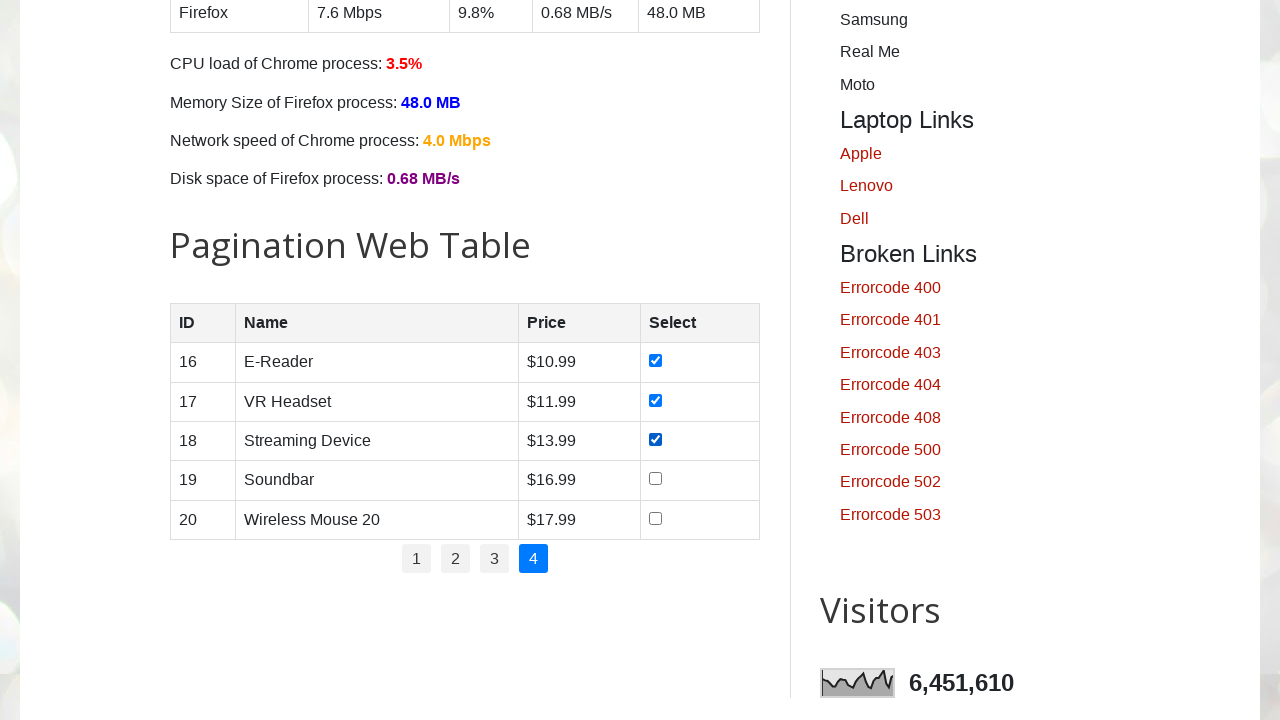

Verified checkbox in row 3 is checked: True
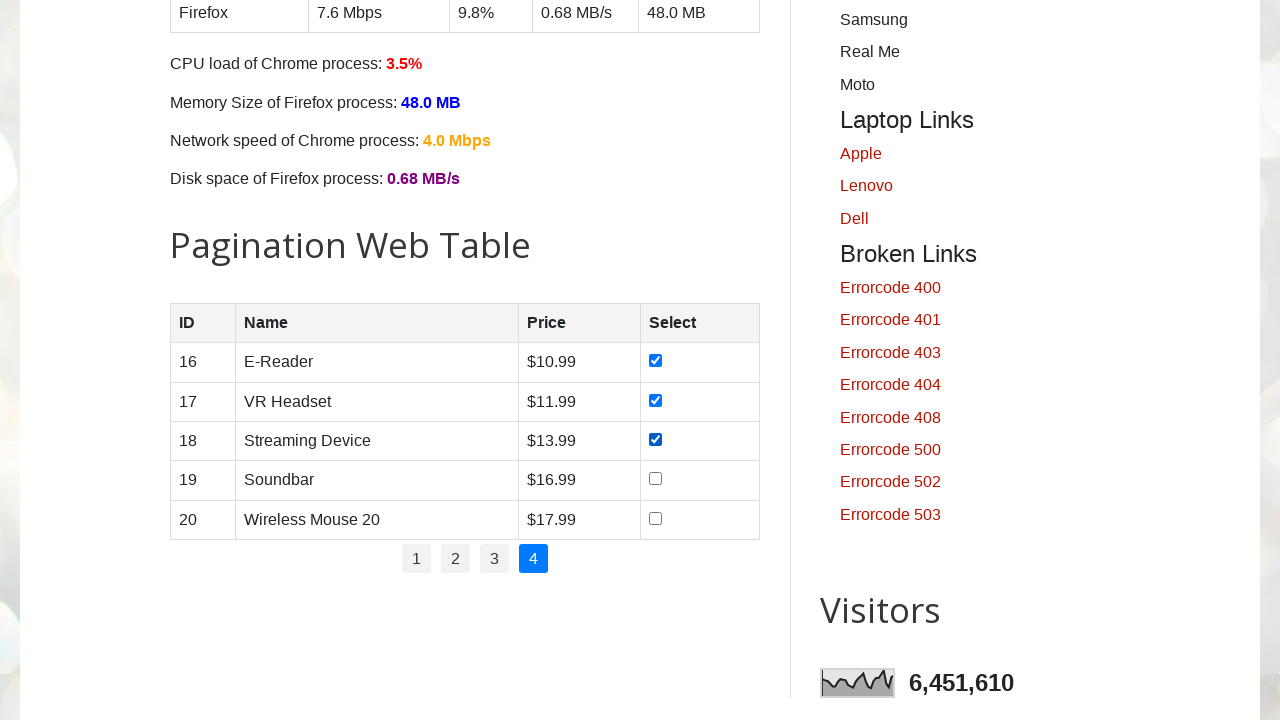

Clicked checkbox in row 4 of page 4 at (656, 479) on //table[@id='productTable']/tbody//tr[4]/td[4]//input
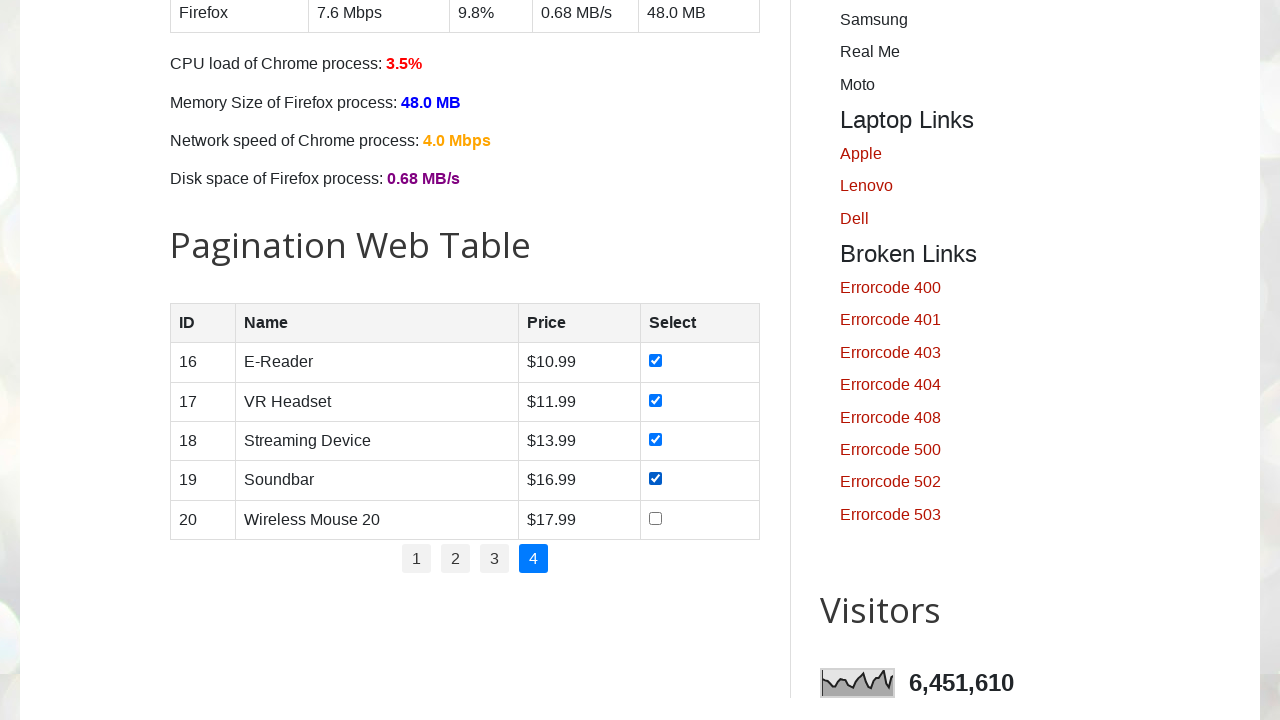

Verified checkbox in row 4 is checked: True
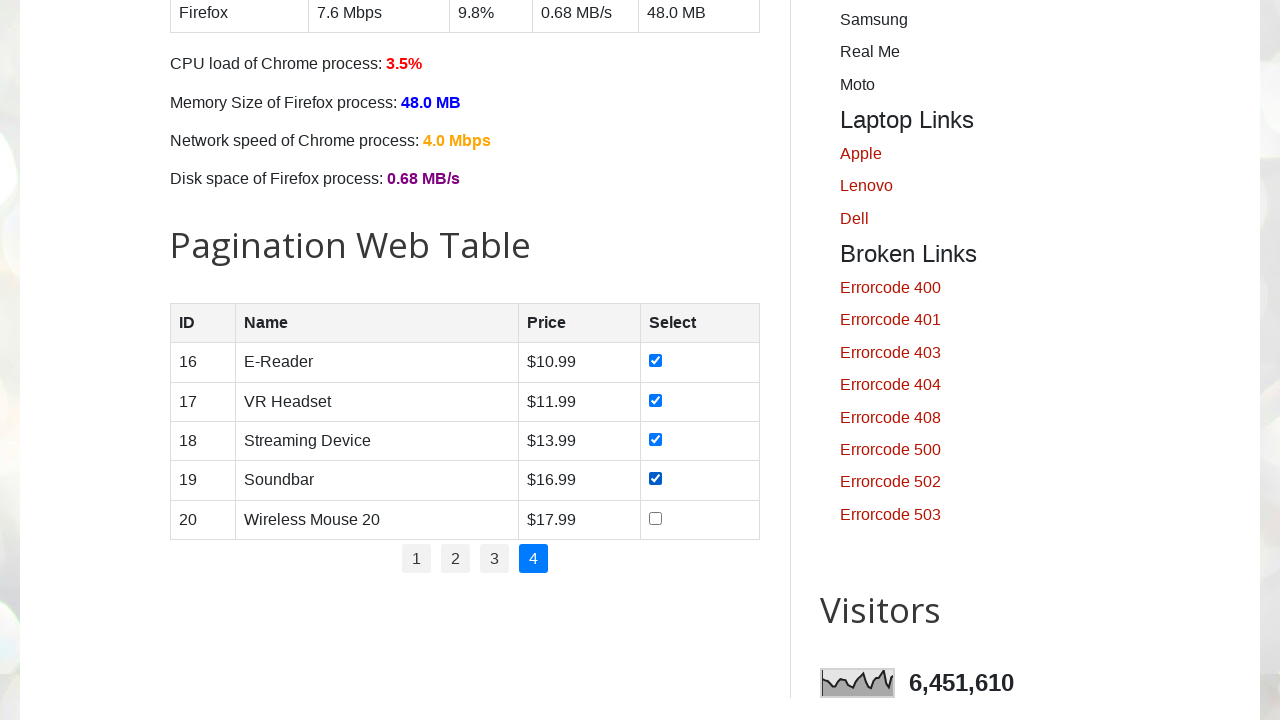

Clicked checkbox in row 5 of page 4 at (656, 518) on //table[@id='productTable']/tbody//tr[5]/td[4]//input
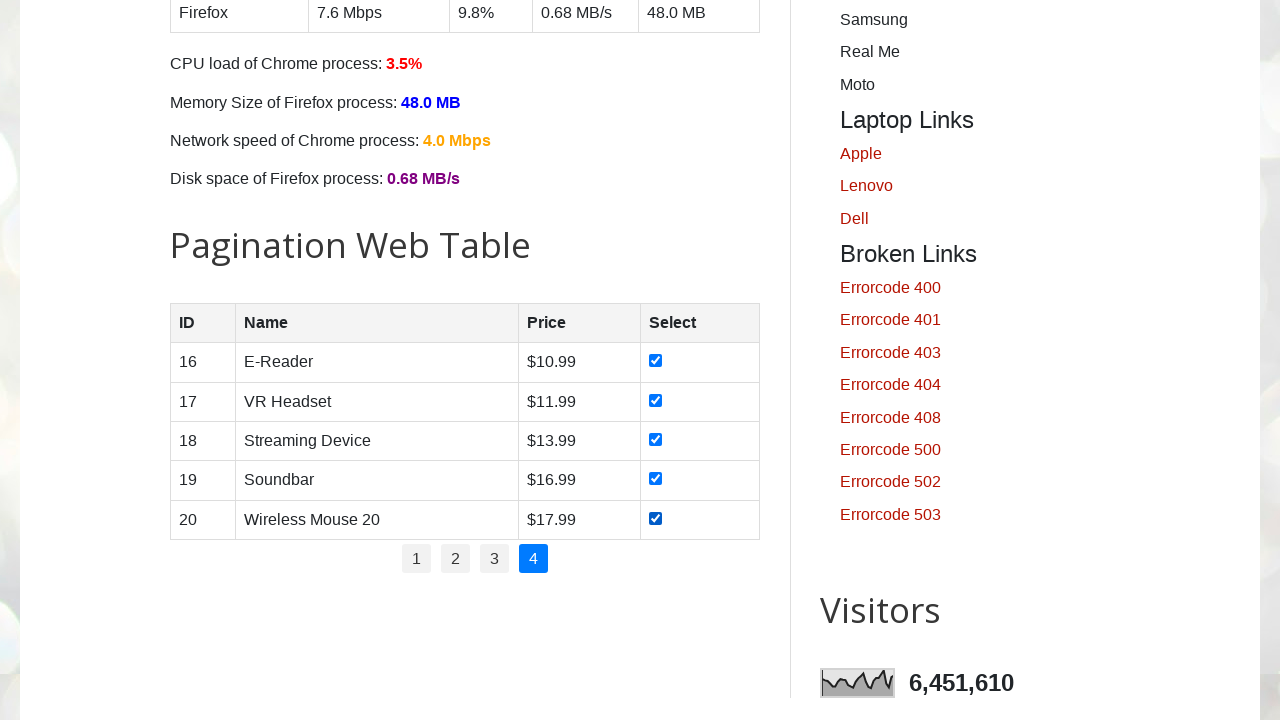

Verified checkbox in row 5 is checked: True
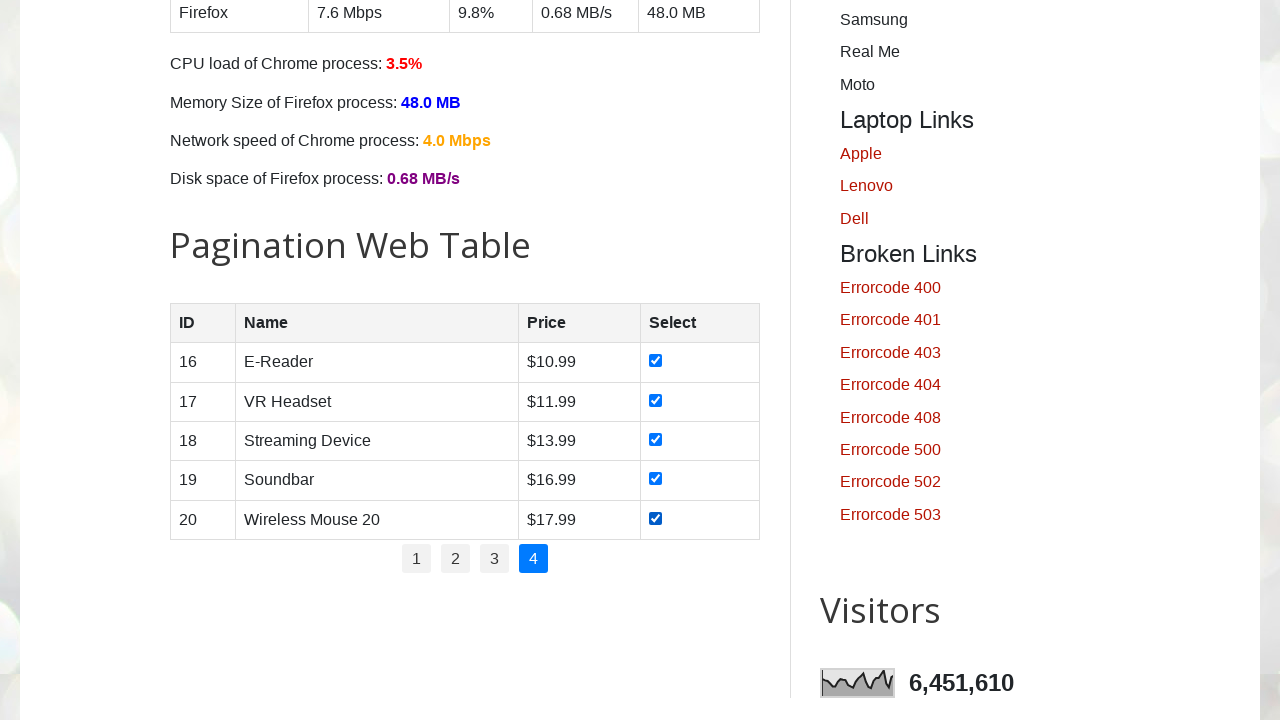

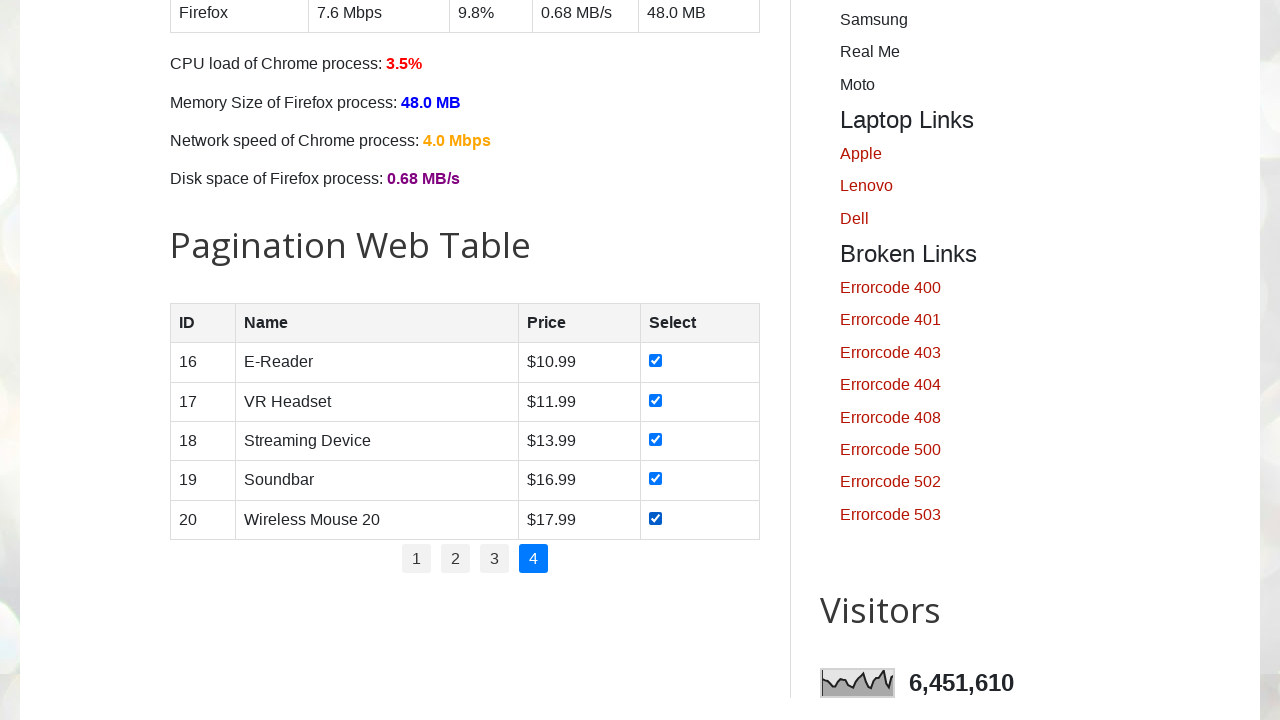